Tests adding specific vegetables (Cauliflower, Brocolli, Beetroot) to cart on an e-commerce grocery practice site by iterating through product listings and clicking add to cart buttons for matching items

Starting URL: https://rahulshettyacademy.com/seleniumPractise/

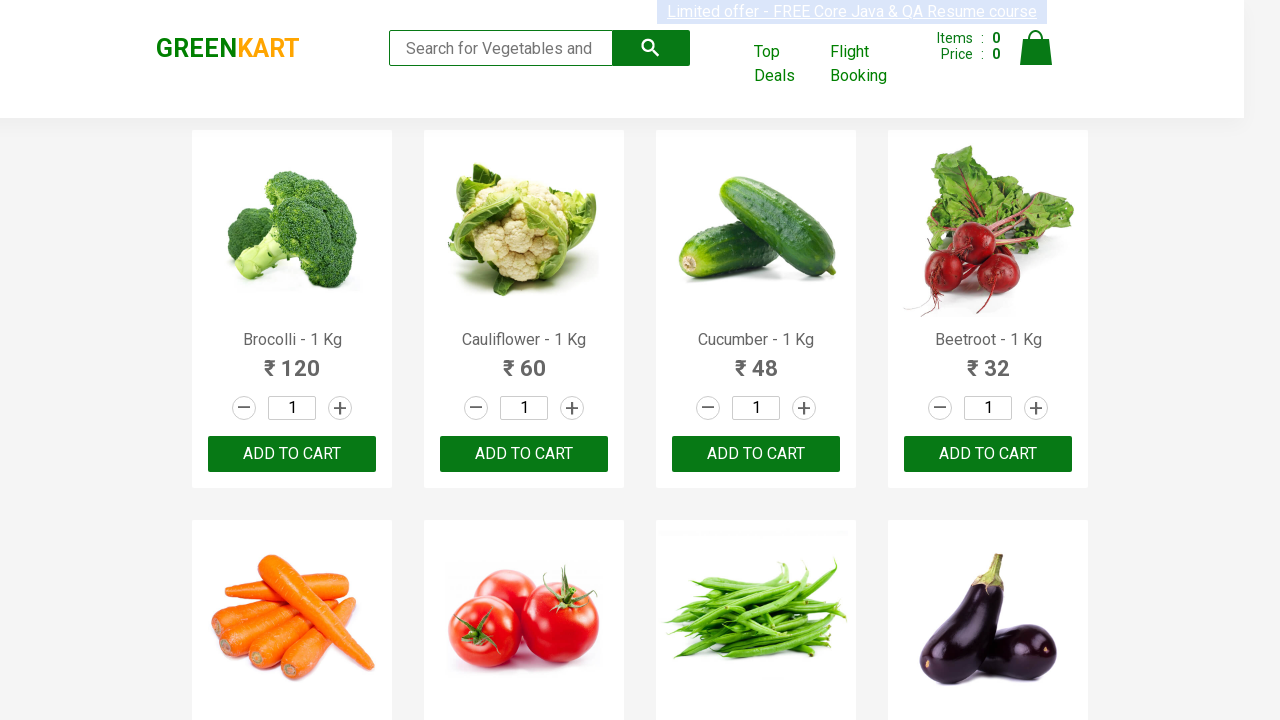

Waited for product listings to load on Green Kart page
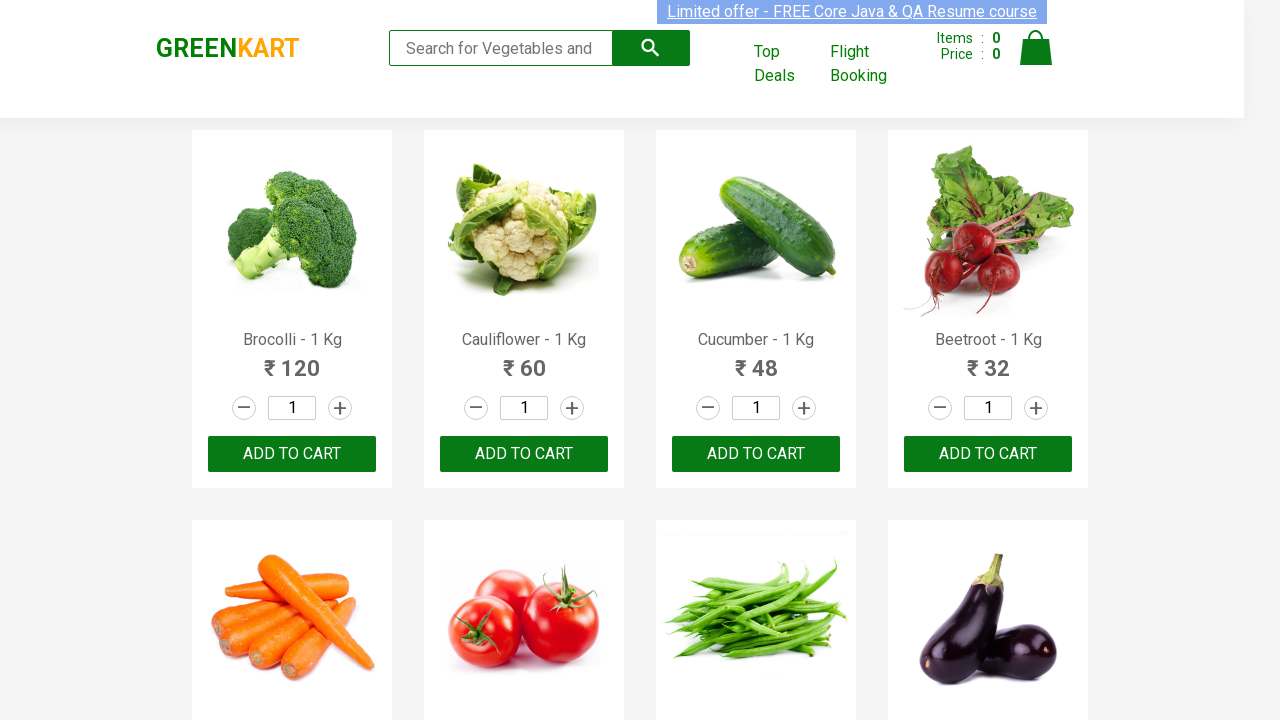

Retrieved all product name elements from the page
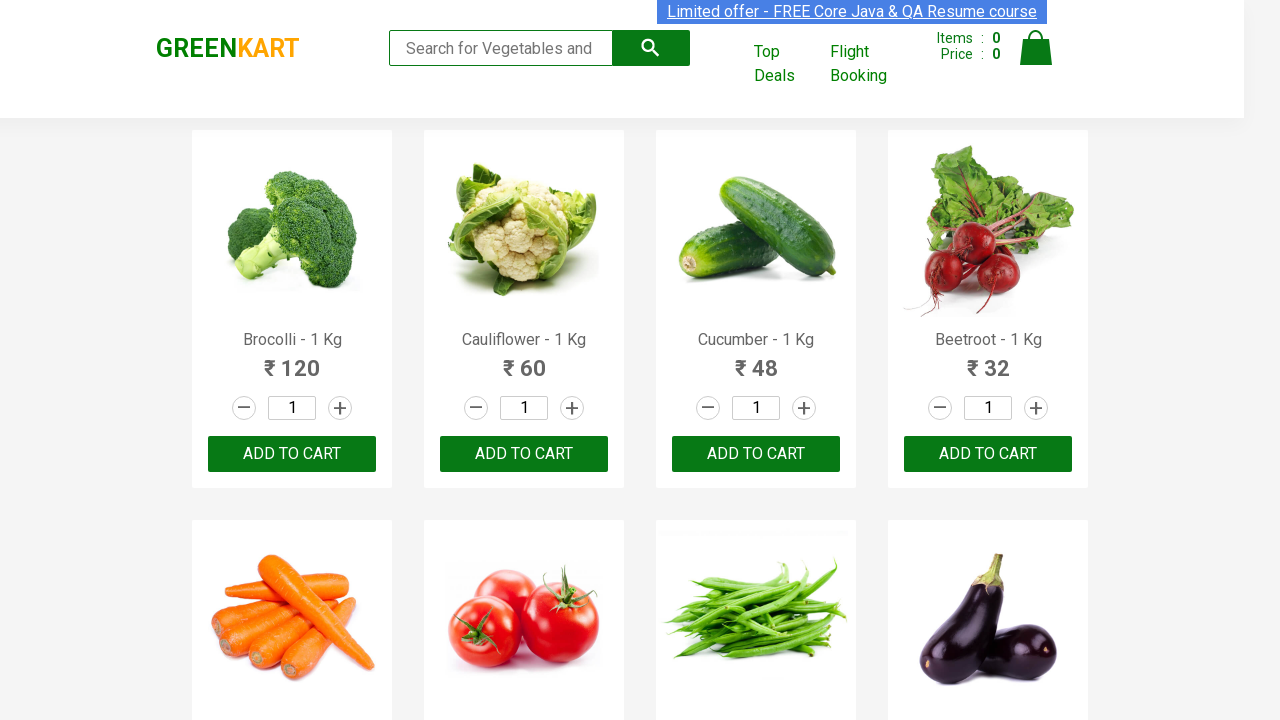

Retrieved text content from product at index 0
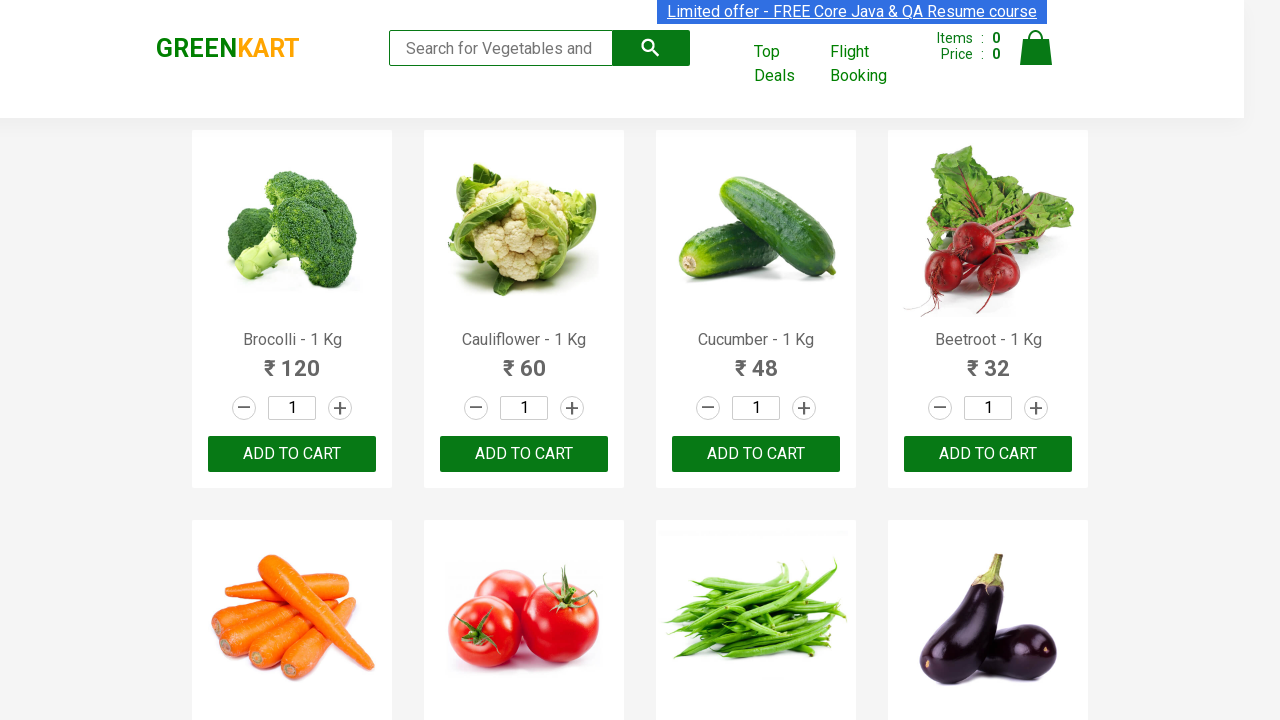

Extracted product name: 'Brocolli'
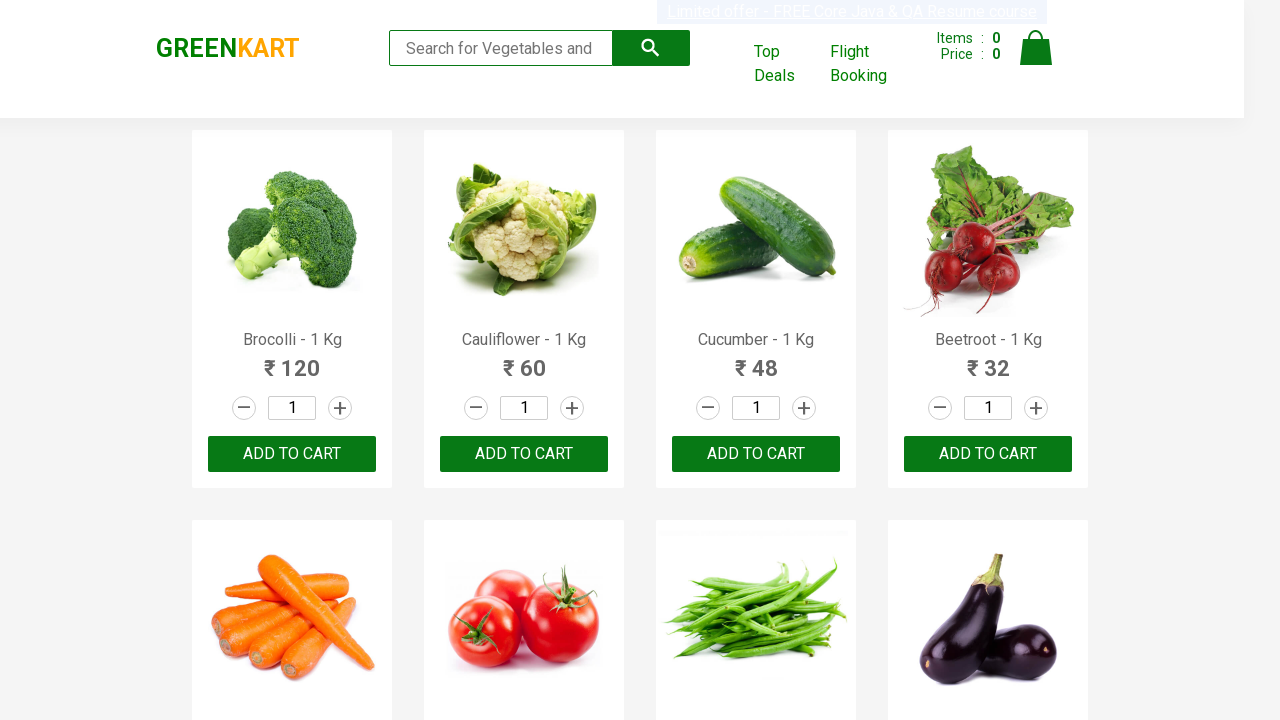

Retrieved add to cart buttons for matching product 'Brocolli'
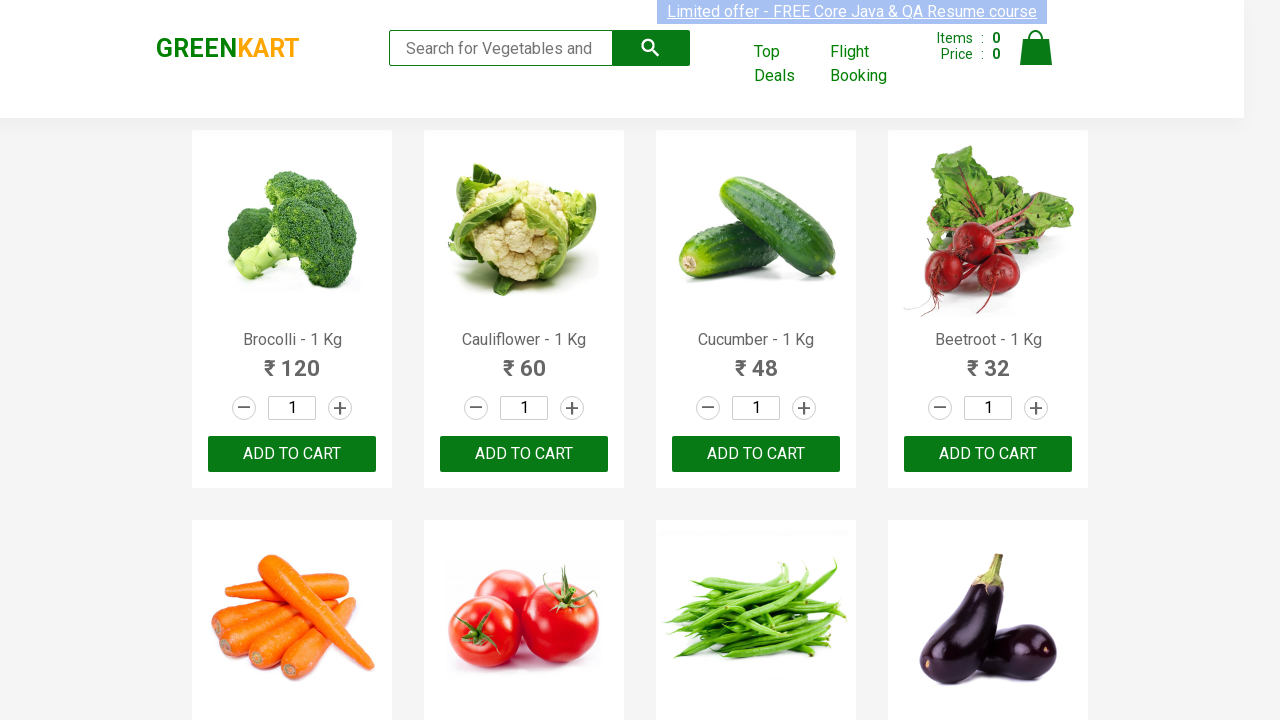

Clicked add to cart button for 'Brocolli' at (292, 454) on div.product-action button >> nth=0
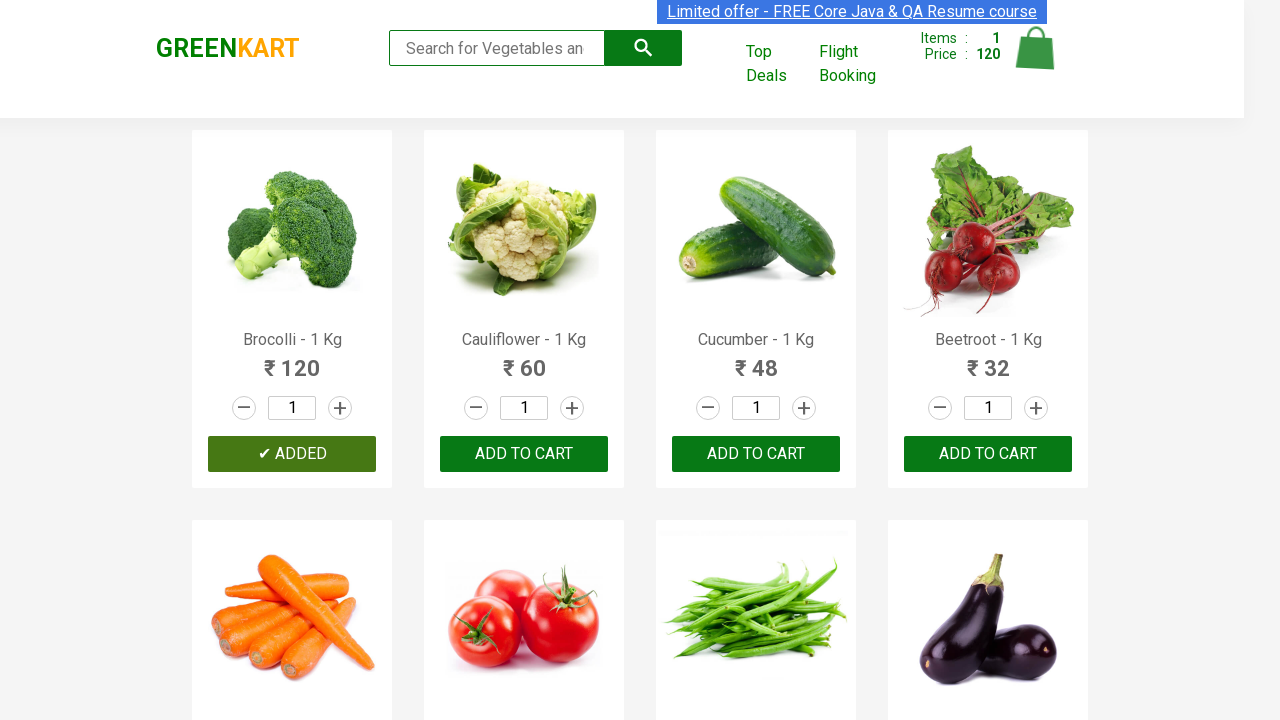

Retrieved text content from product at index 1
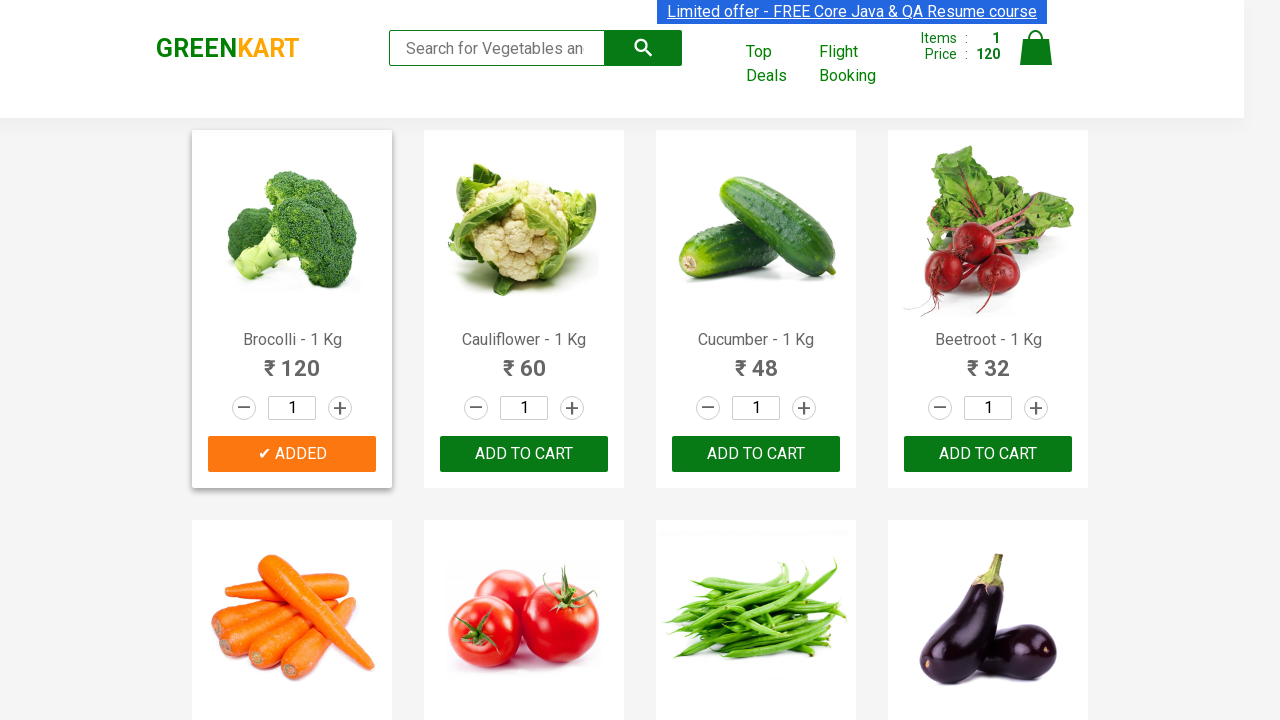

Extracted product name: 'Cauliflower'
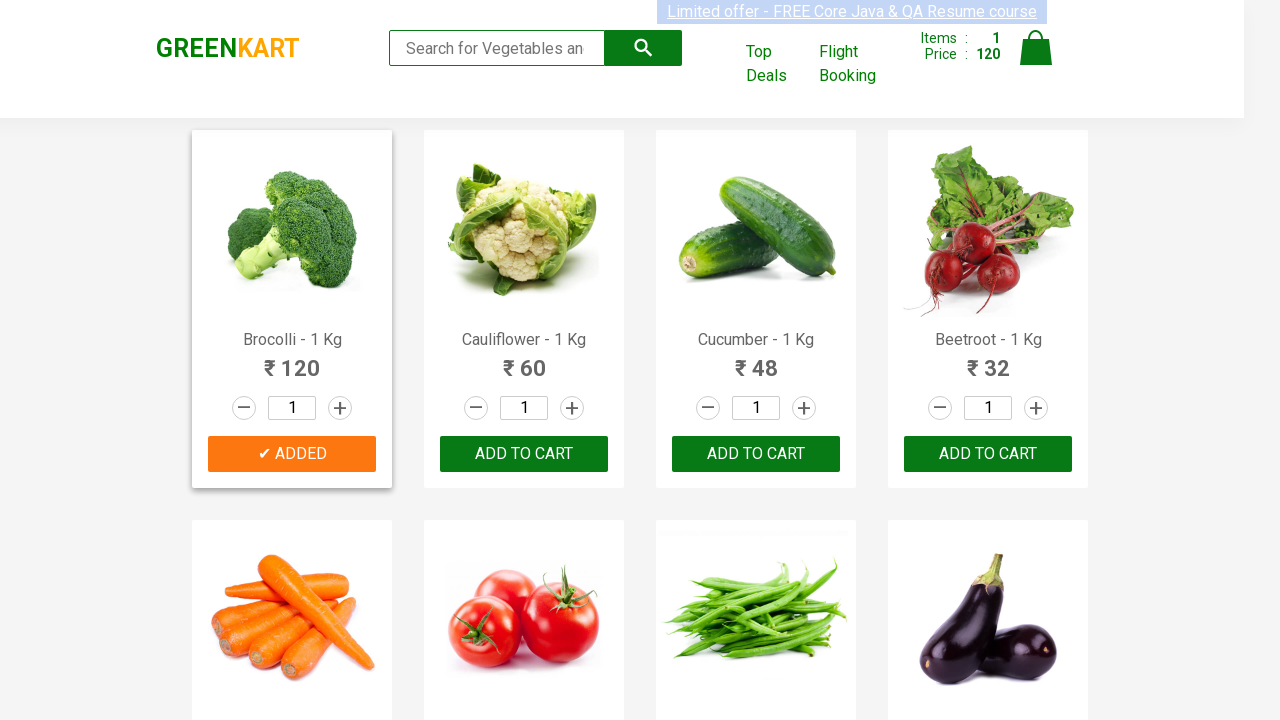

Retrieved add to cart buttons for matching product 'Cauliflower'
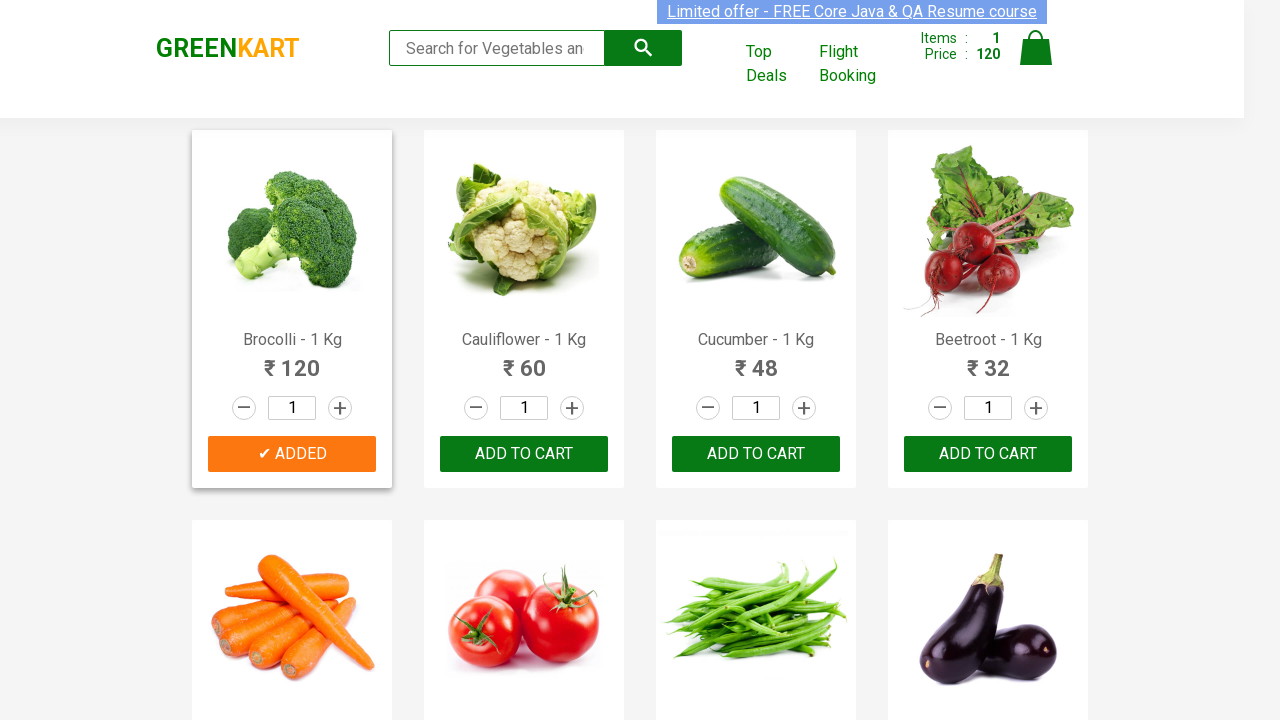

Clicked add to cart button for 'Cauliflower' at (524, 454) on div.product-action button >> nth=1
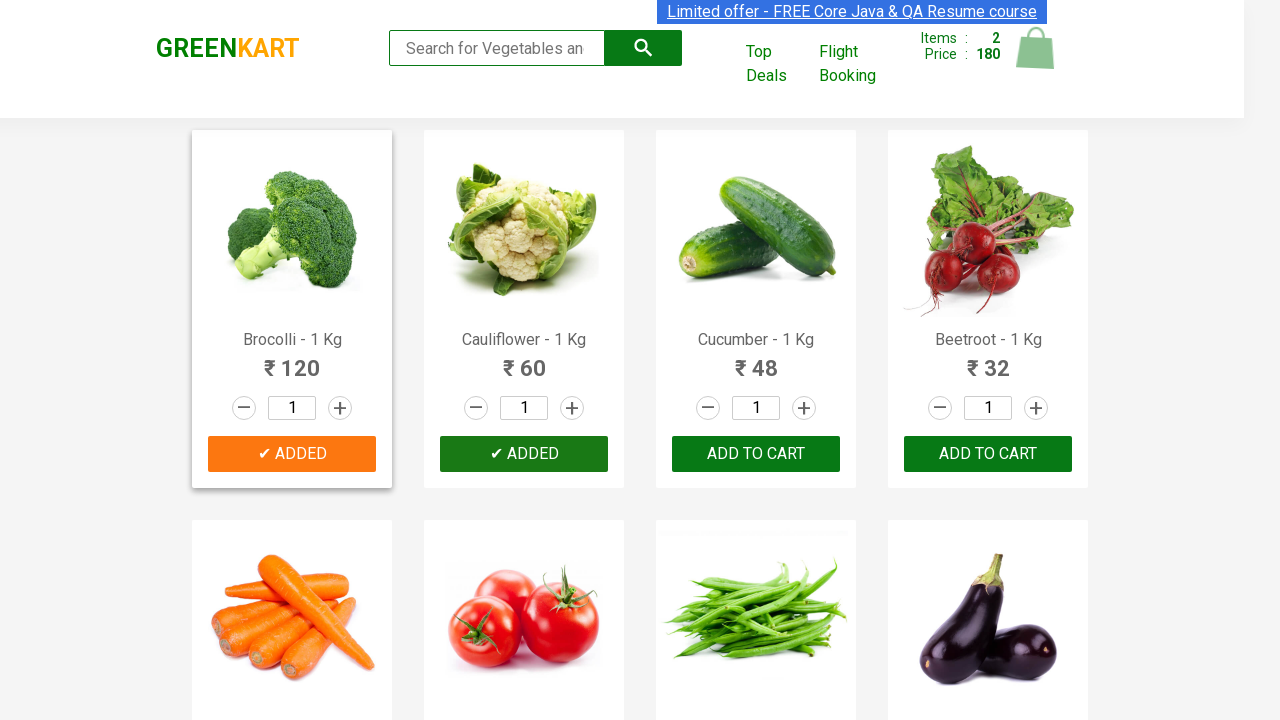

Retrieved text content from product at index 2
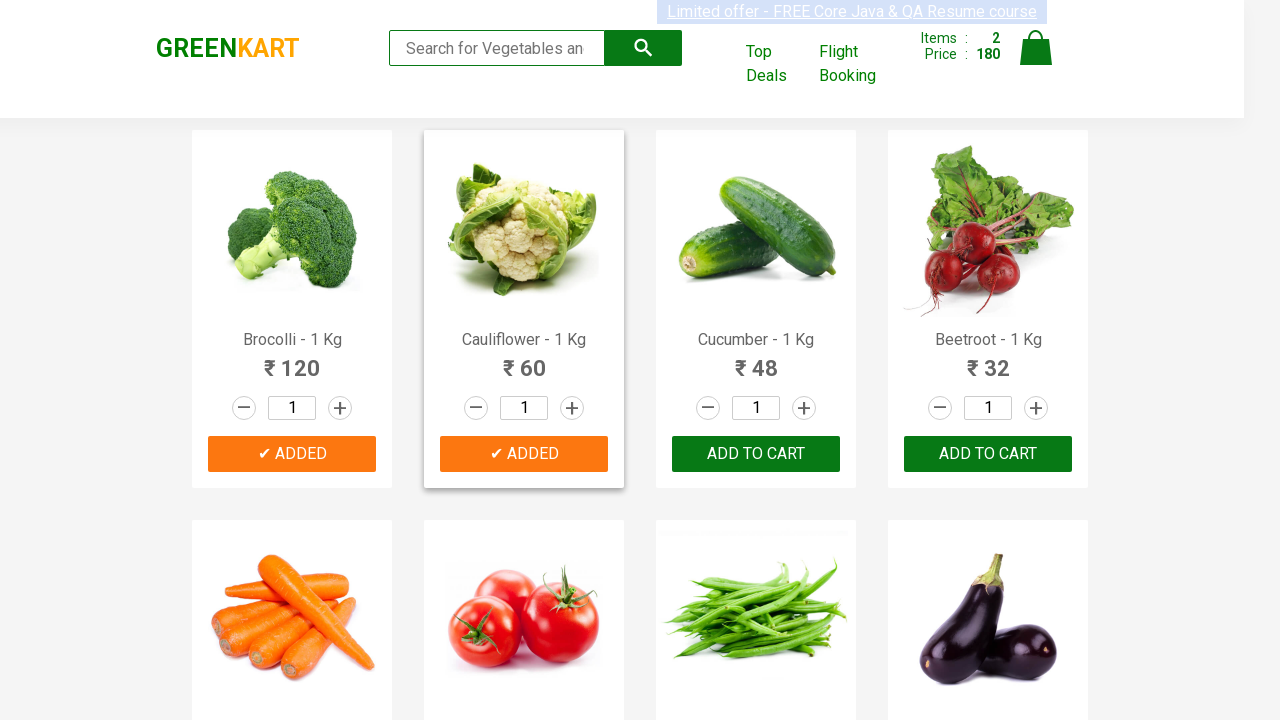

Extracted product name: 'Cucumber'
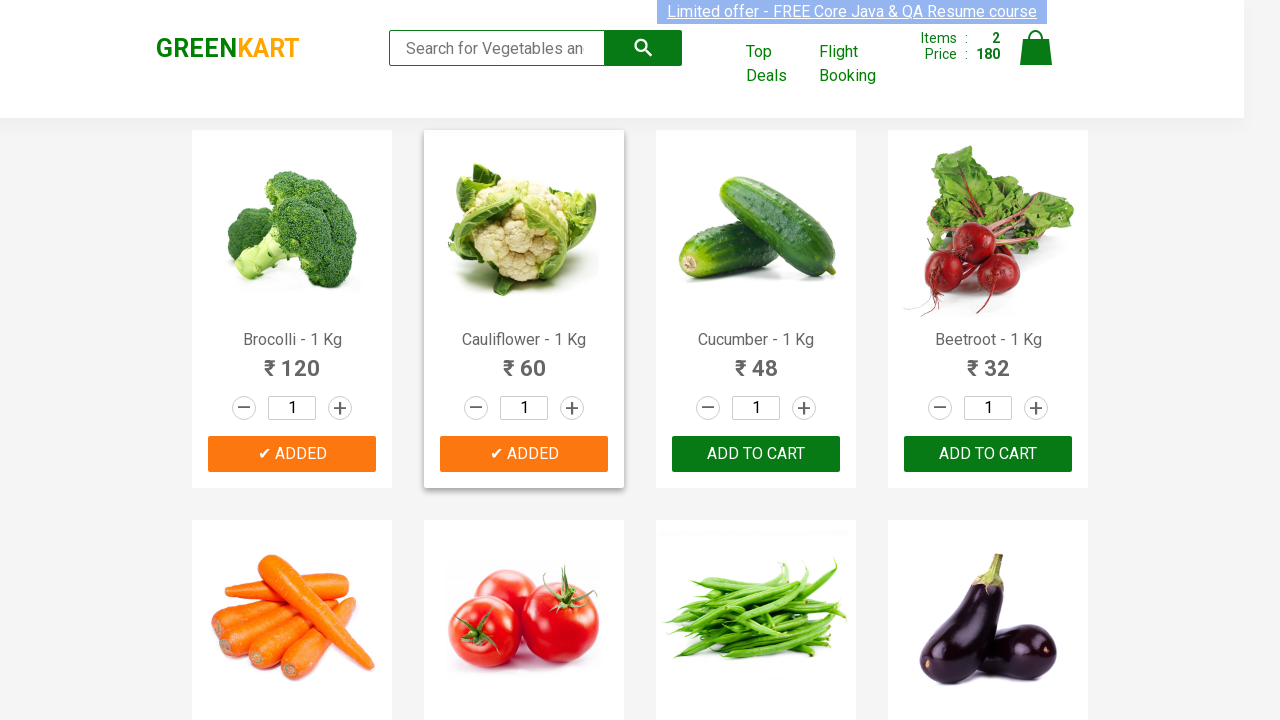

Retrieved text content from product at index 3
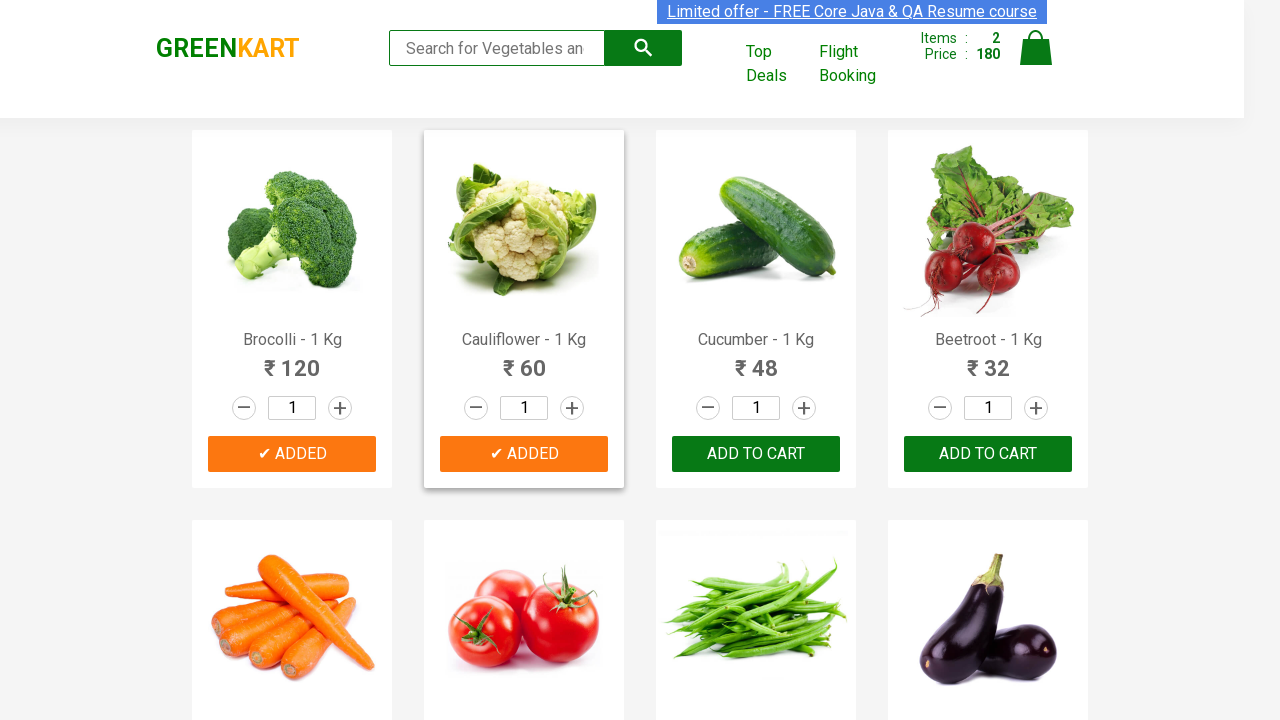

Extracted product name: 'Beetroot'
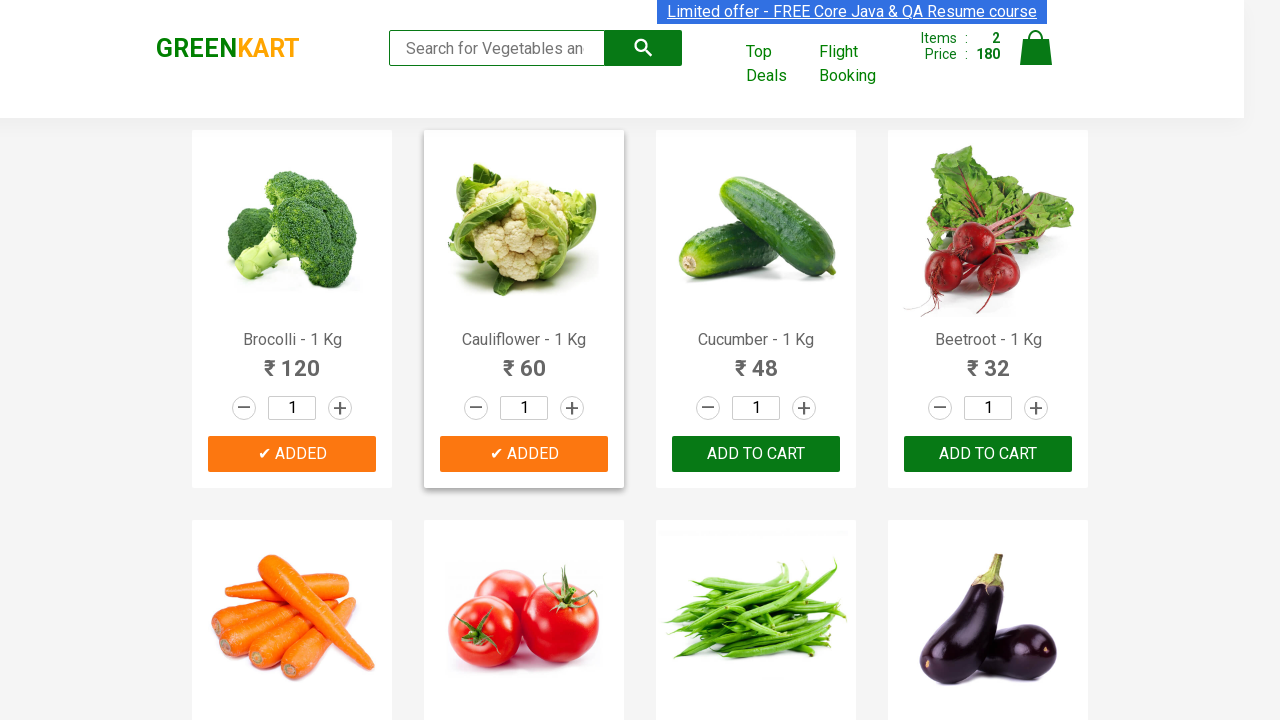

Retrieved add to cart buttons for matching product 'Beetroot'
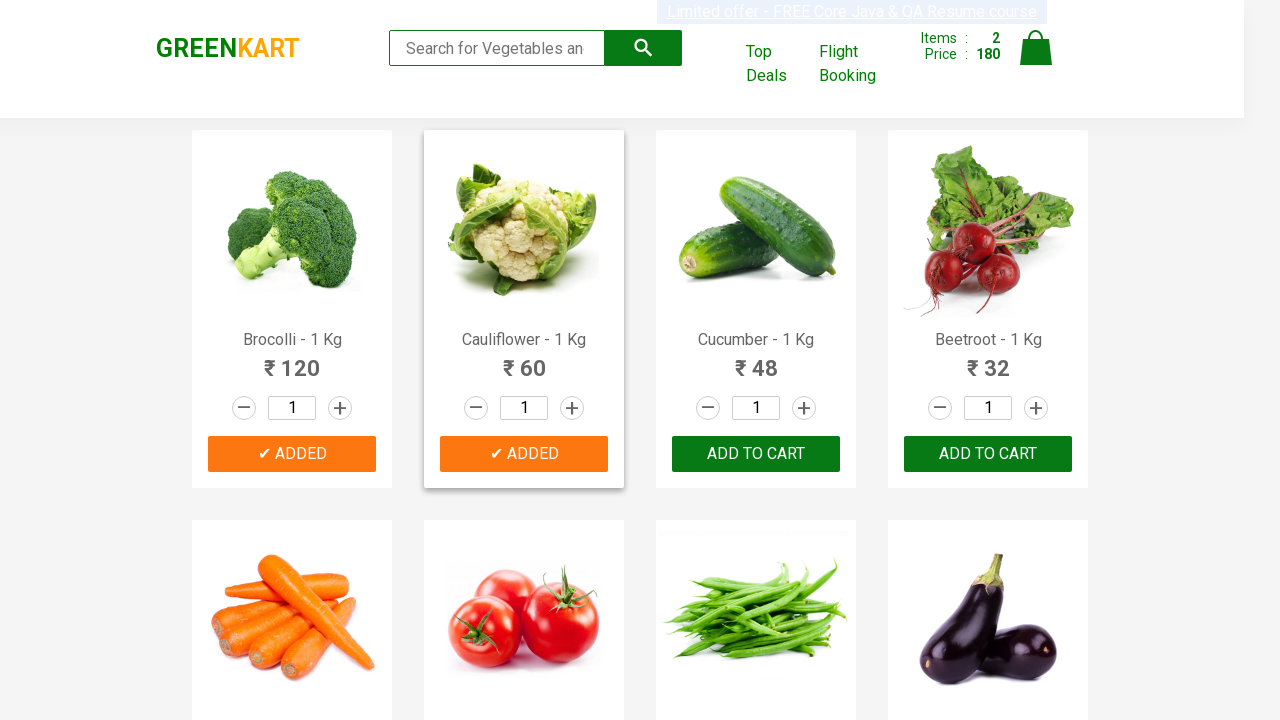

Clicked add to cart button for 'Beetroot' at (988, 454) on div.product-action button >> nth=3
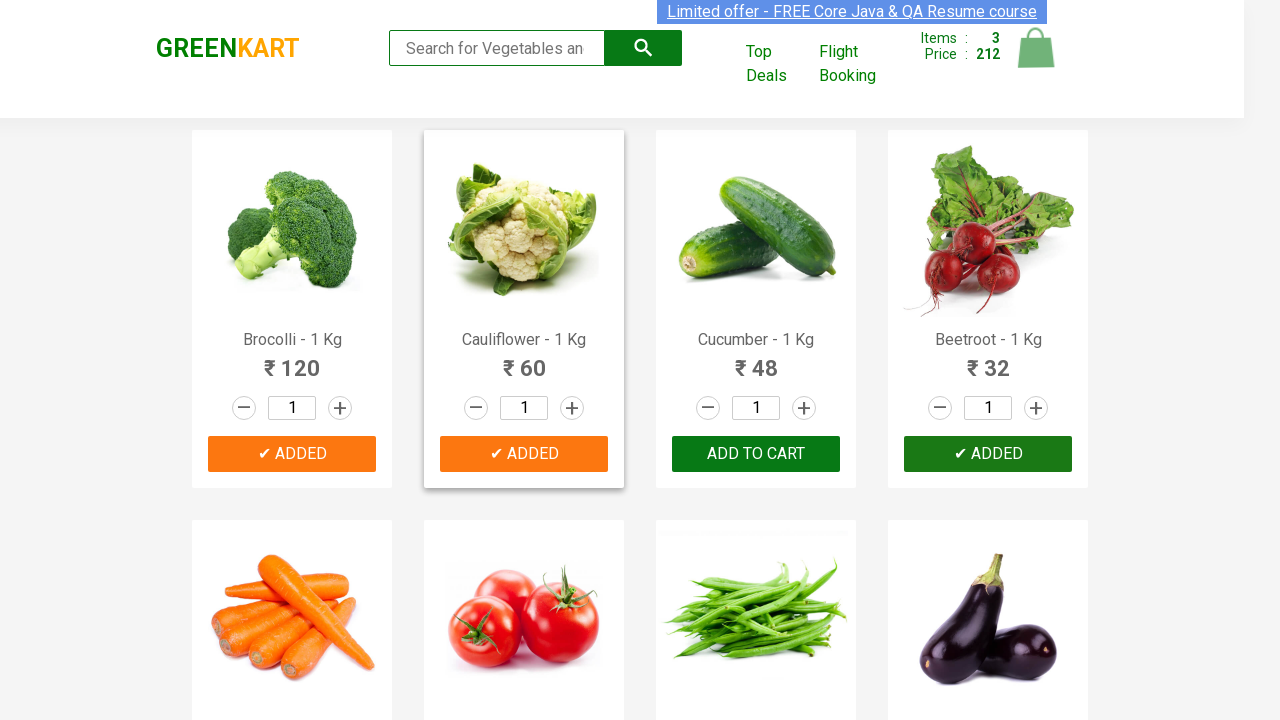

Retrieved text content from product at index 4
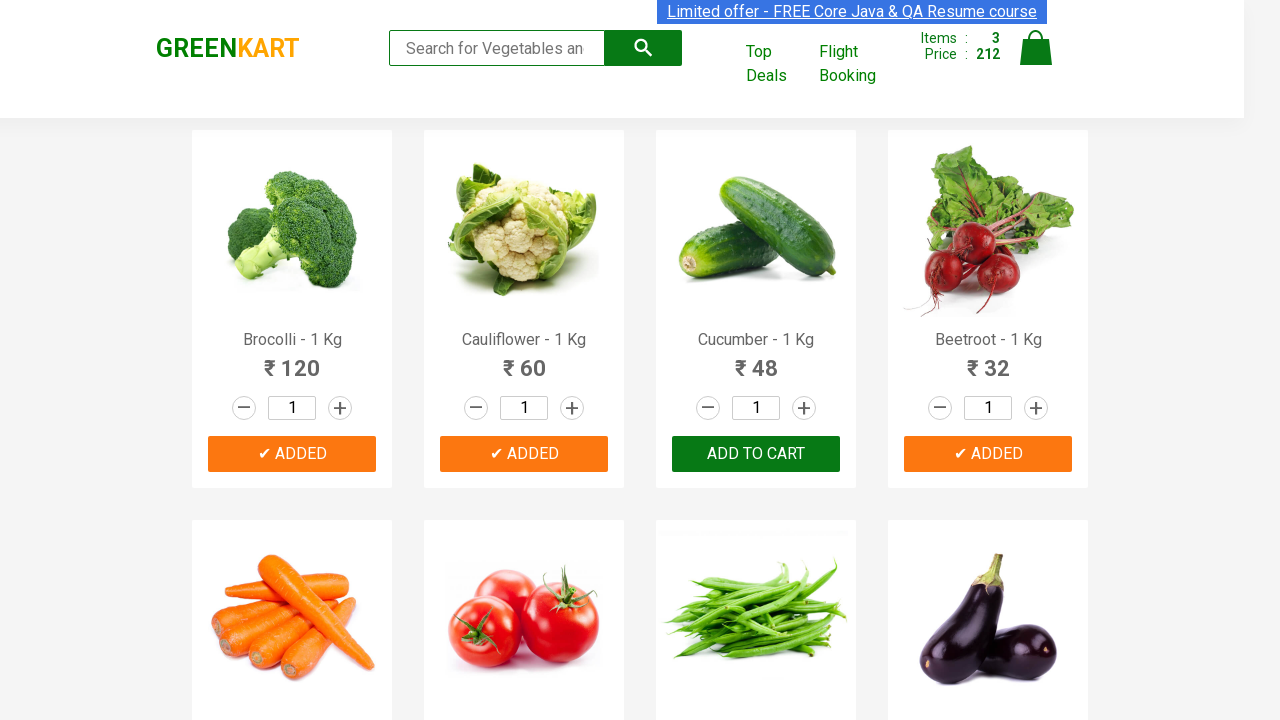

Extracted product name: 'Carrot'
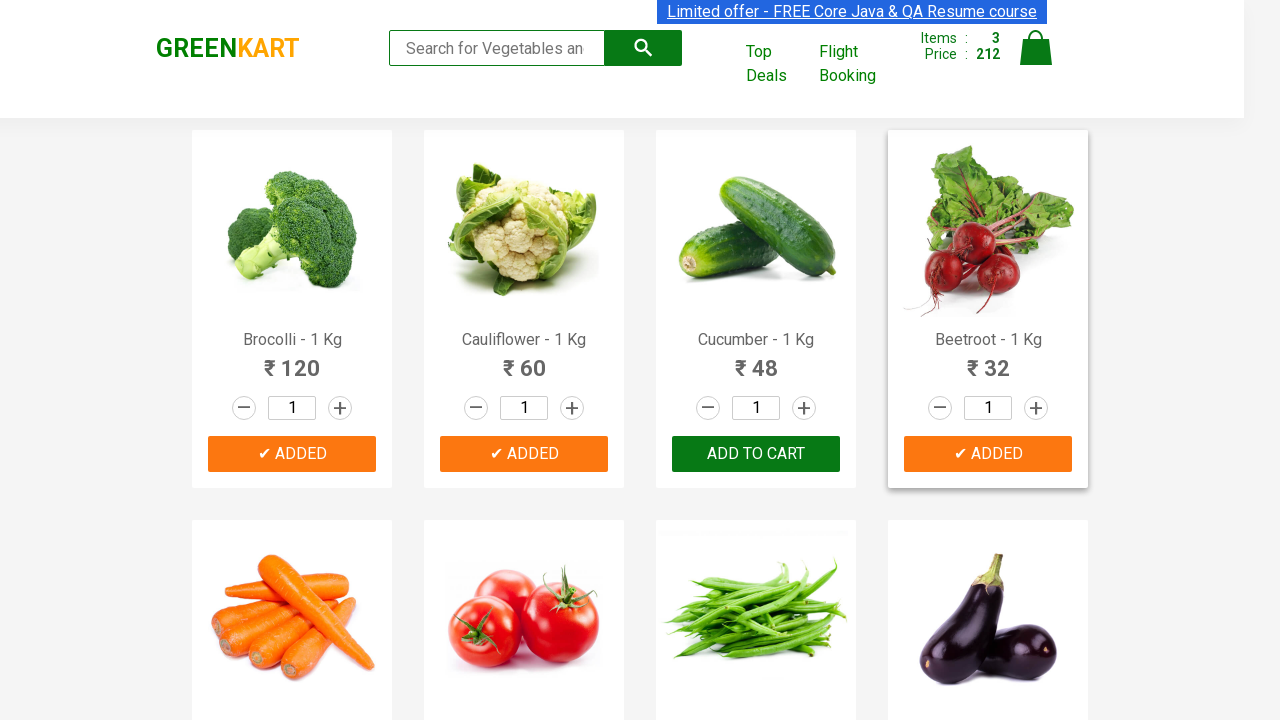

Retrieved text content from product at index 5
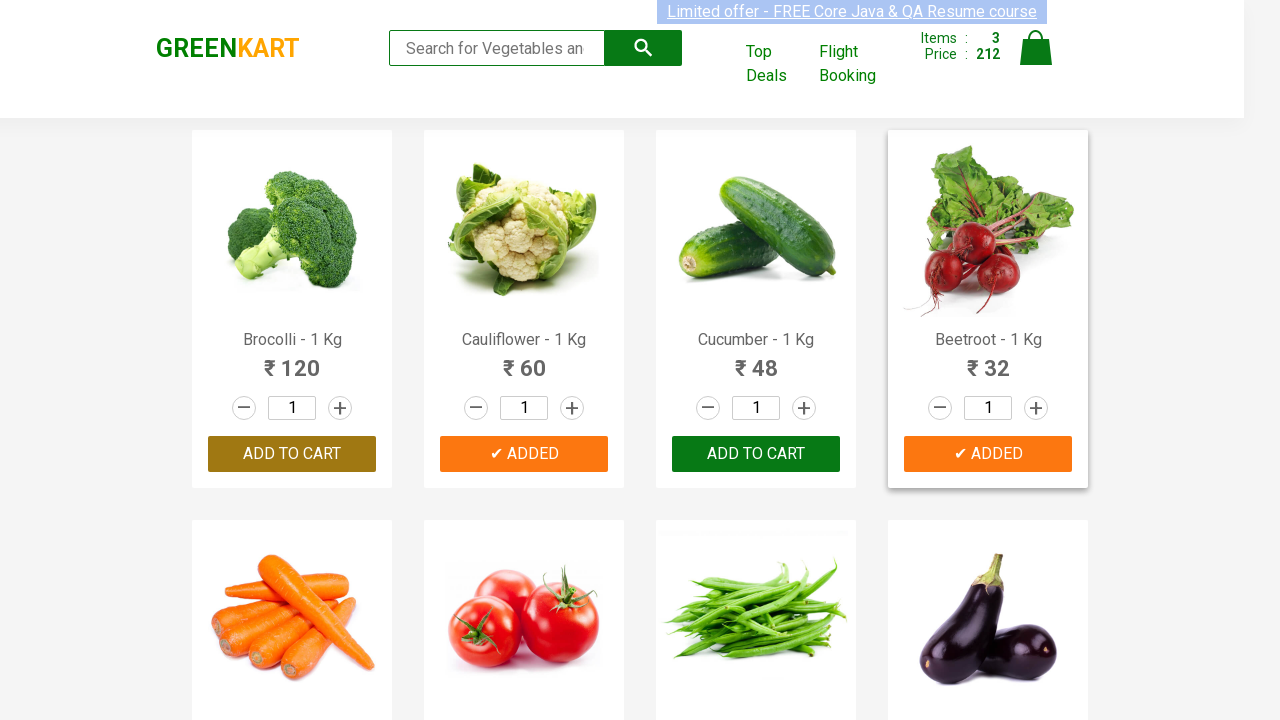

Extracted product name: 'Tomato'
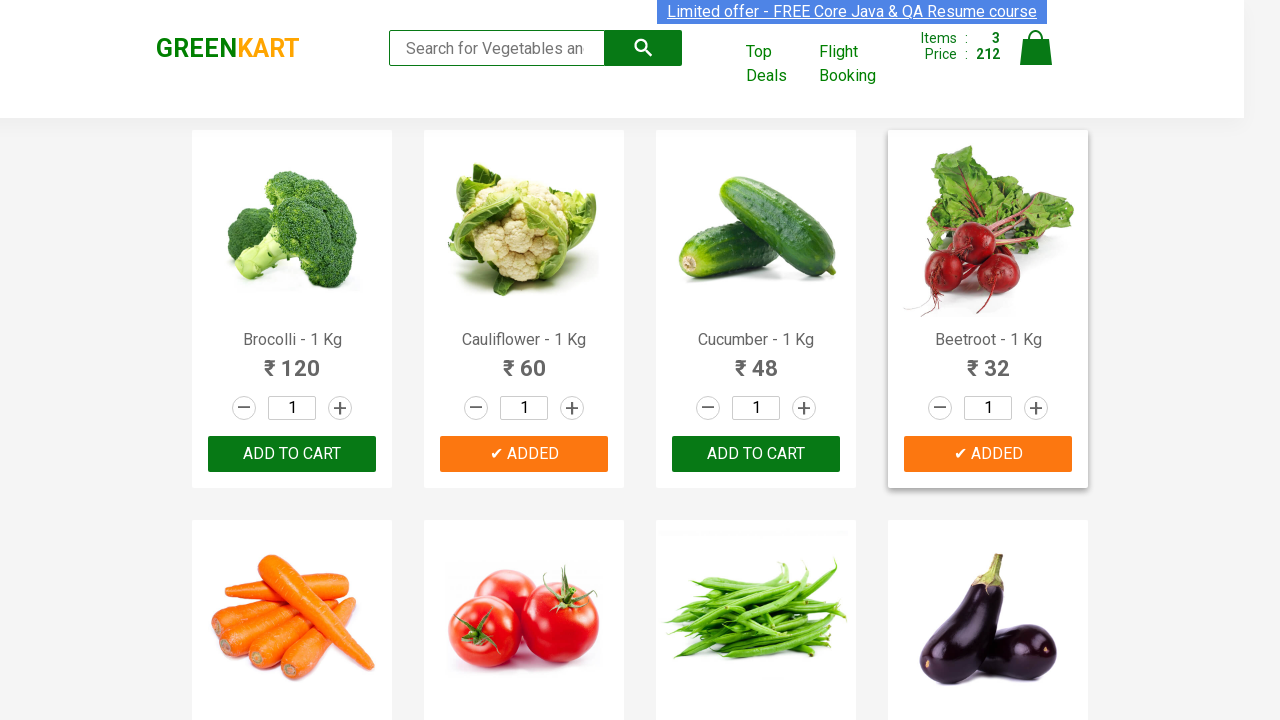

Retrieved text content from product at index 6
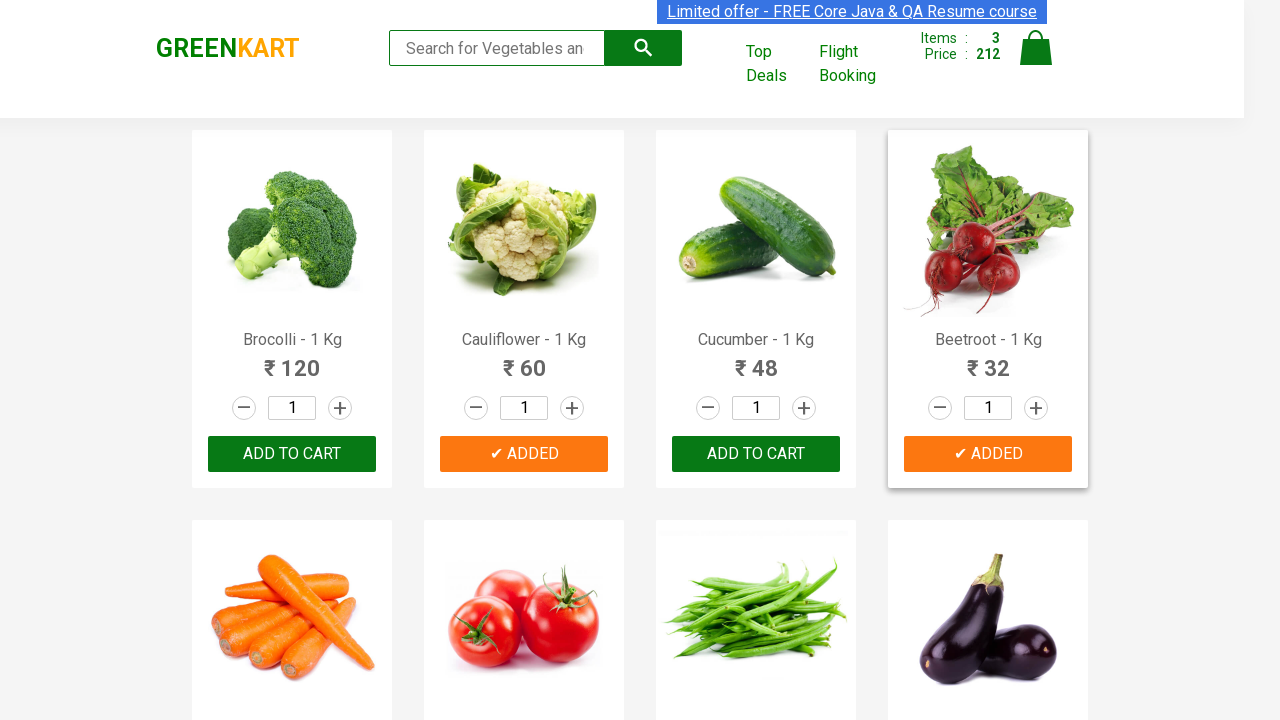

Extracted product name: 'Beans'
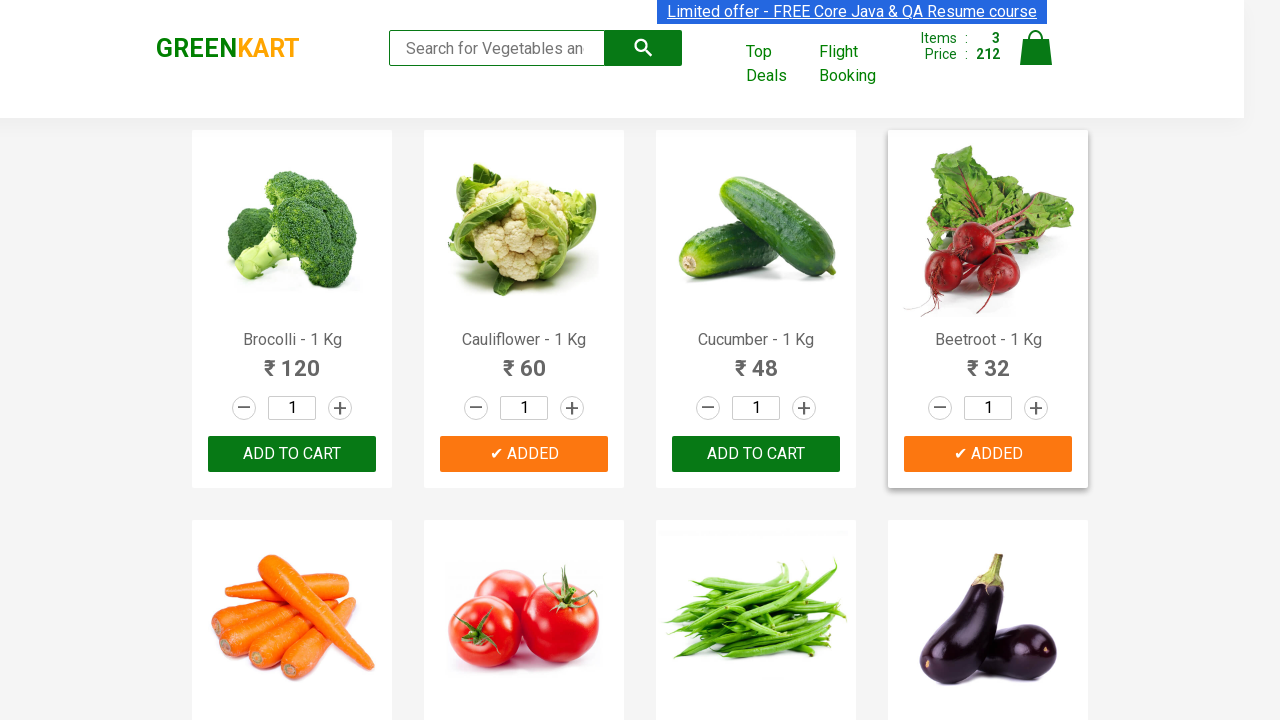

Retrieved text content from product at index 7
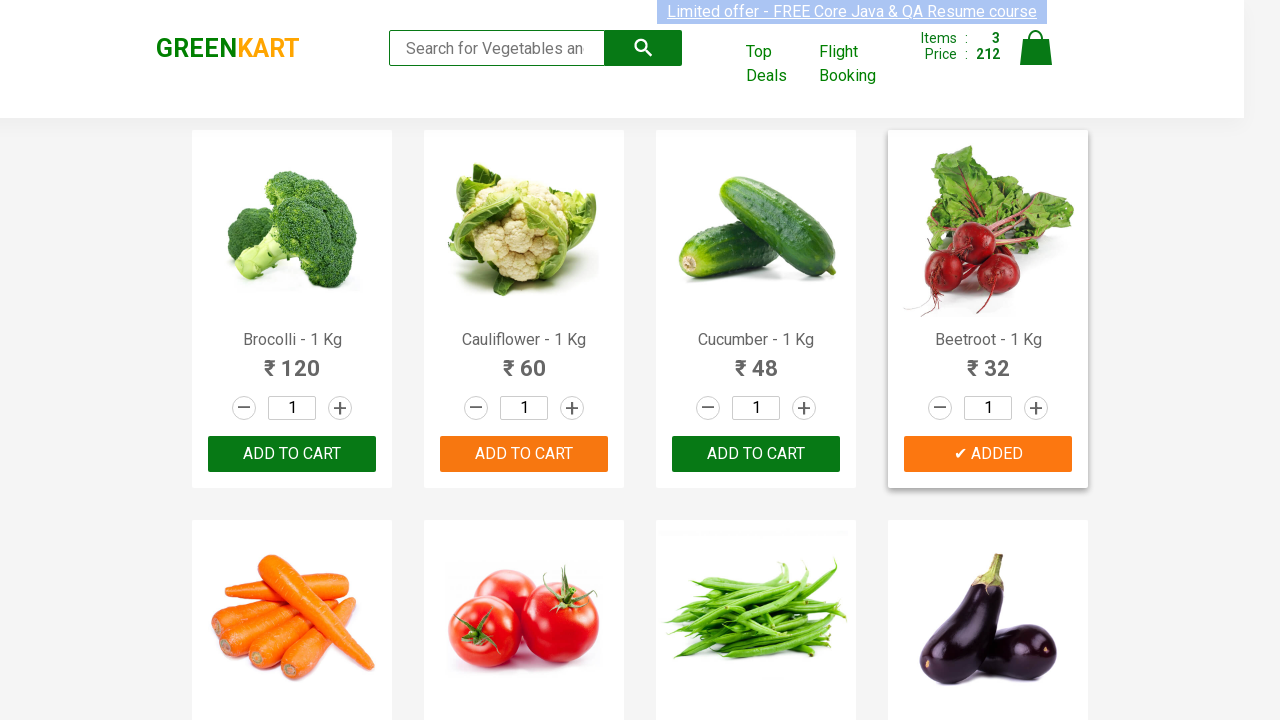

Extracted product name: 'Brinjal'
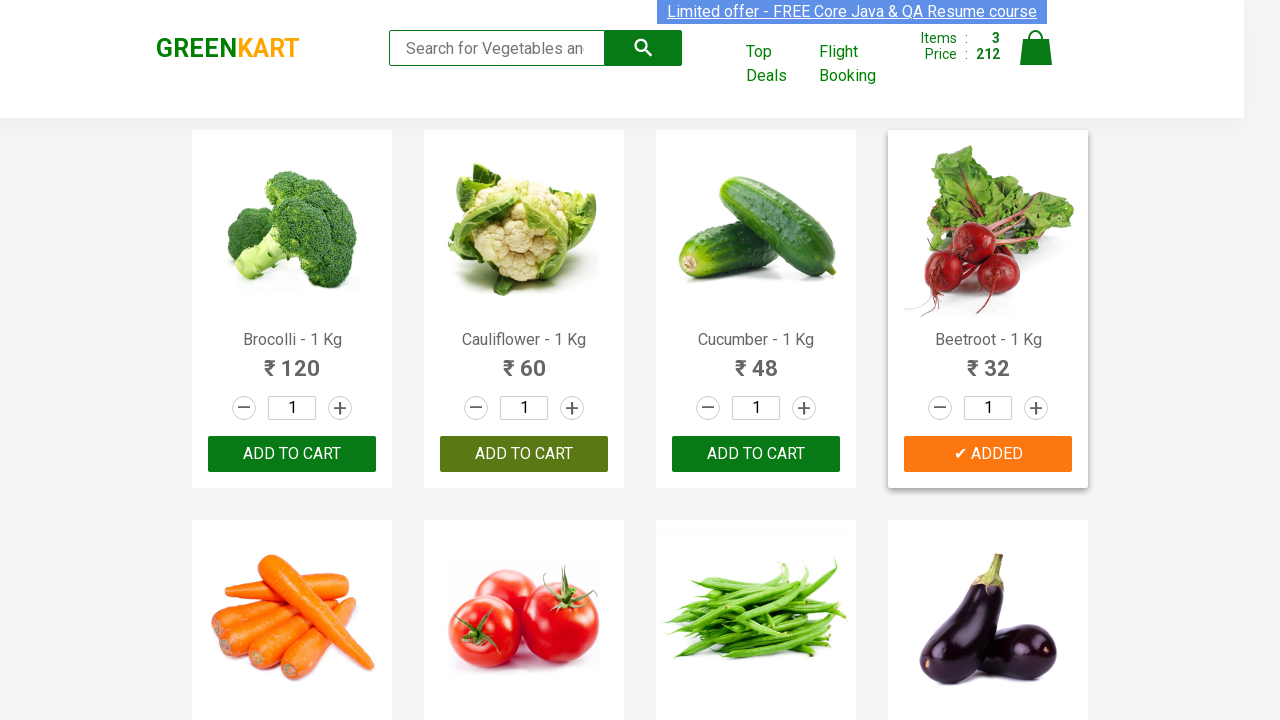

Retrieved text content from product at index 8
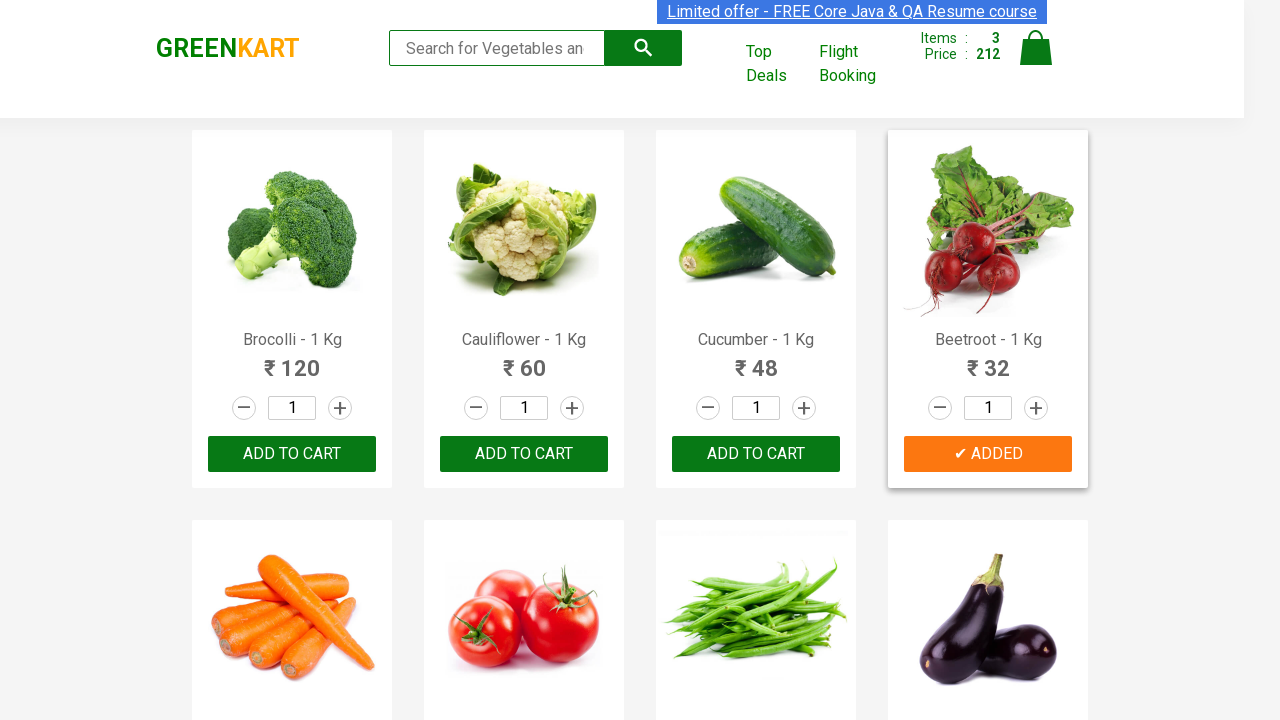

Extracted product name: 'Capsicum'
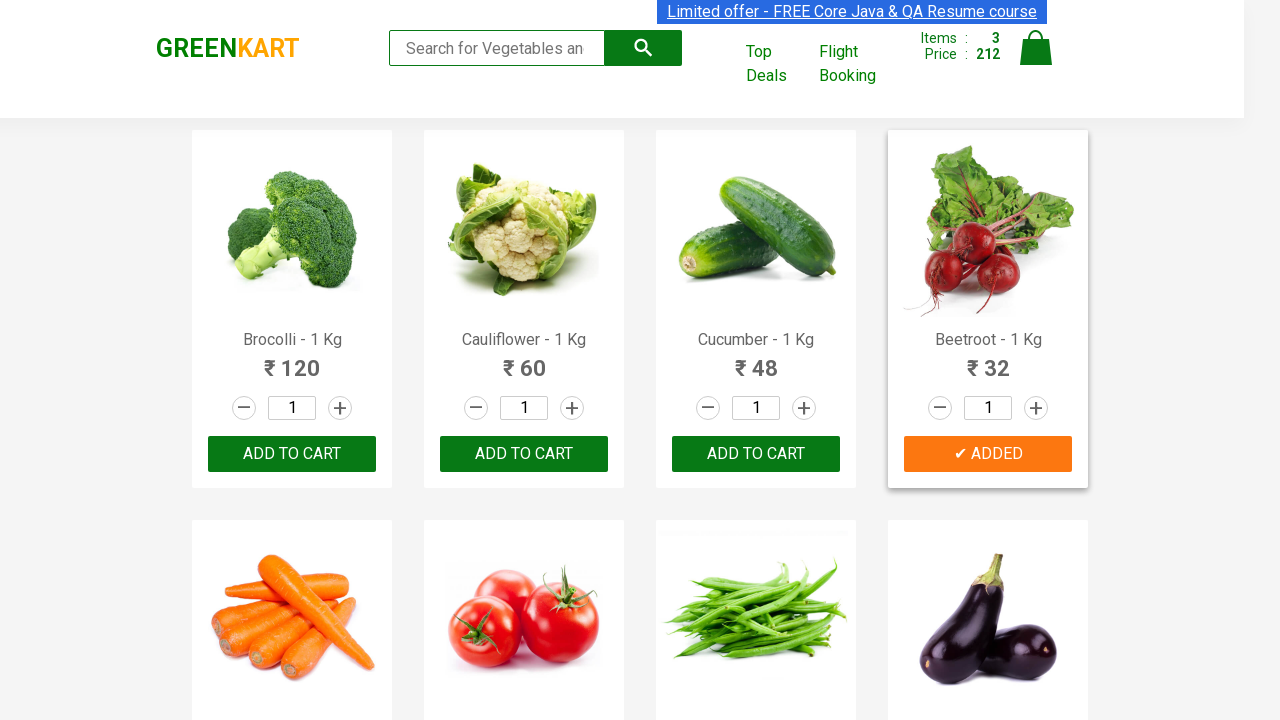

Retrieved text content from product at index 9
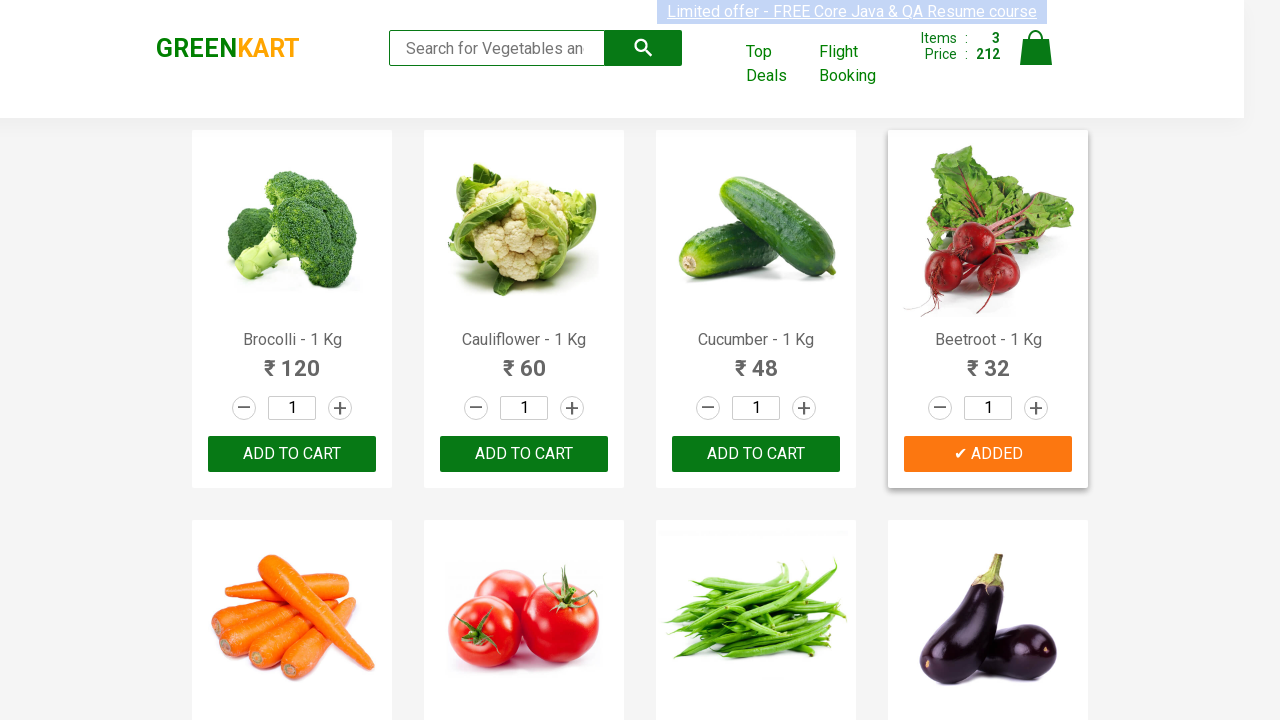

Extracted product name: 'Mushroom'
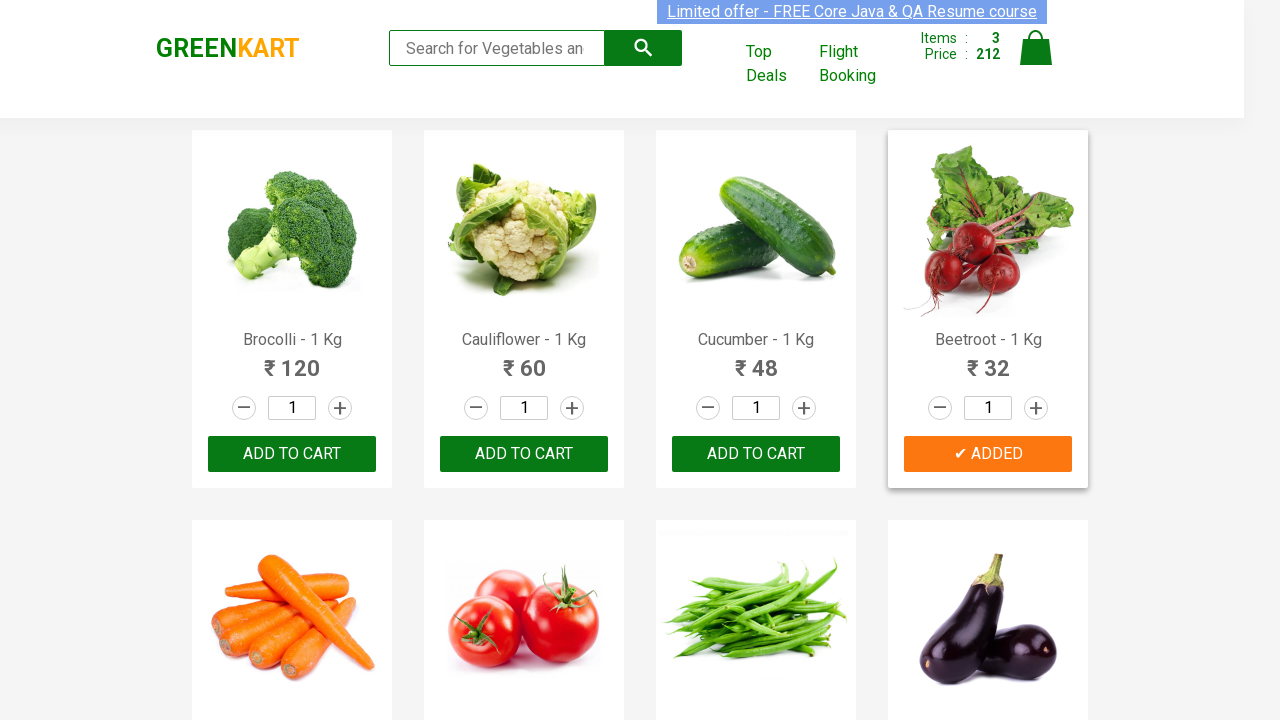

Retrieved text content from product at index 10
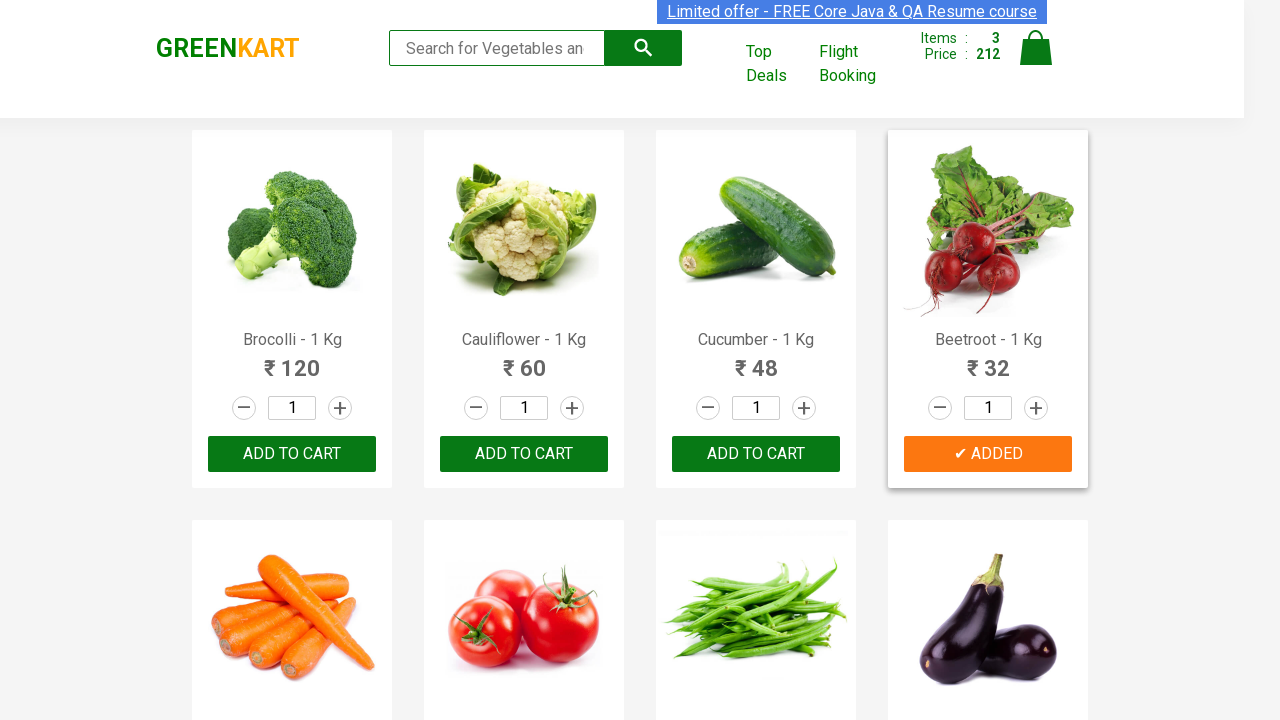

Extracted product name: 'Potato'
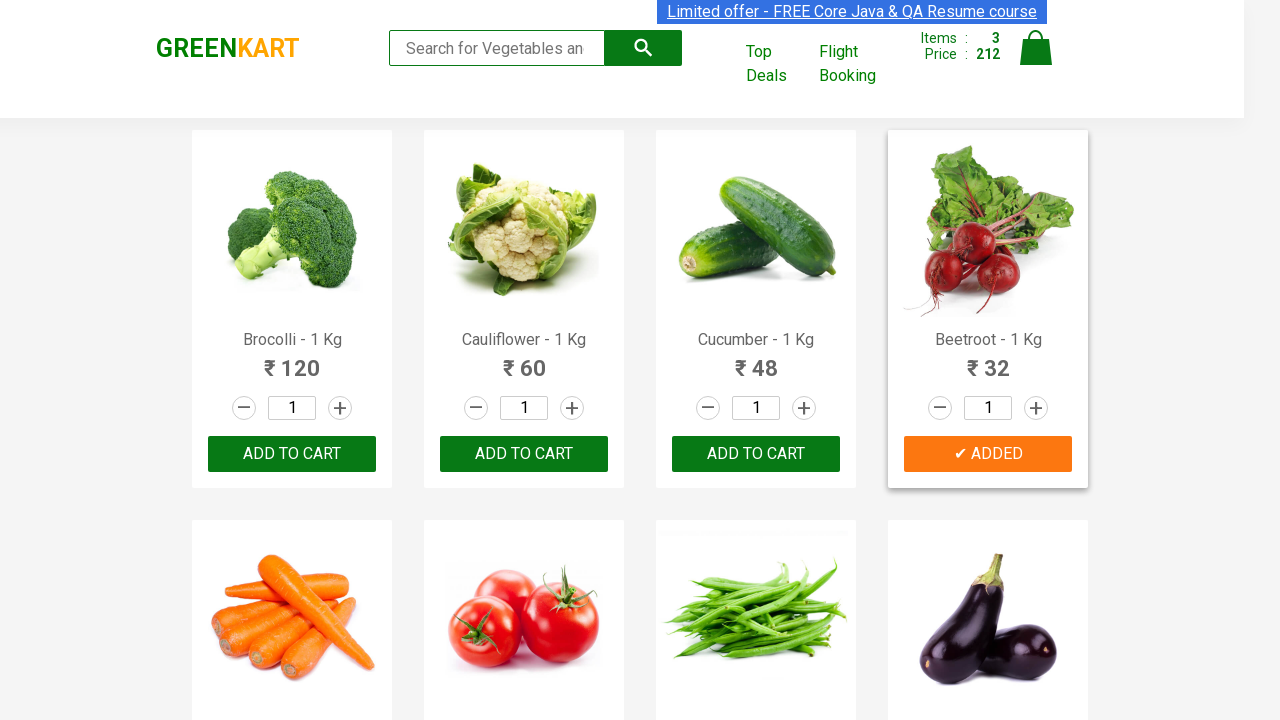

Retrieved text content from product at index 11
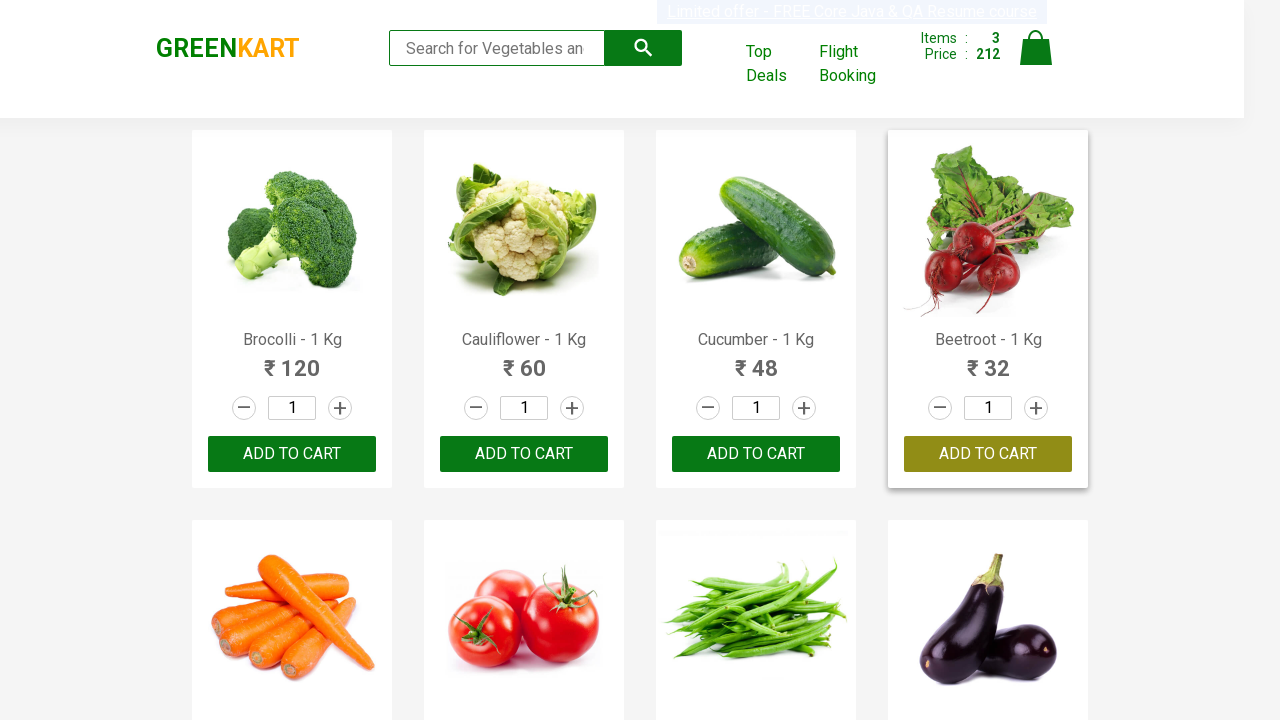

Extracted product name: 'Pumpkin'
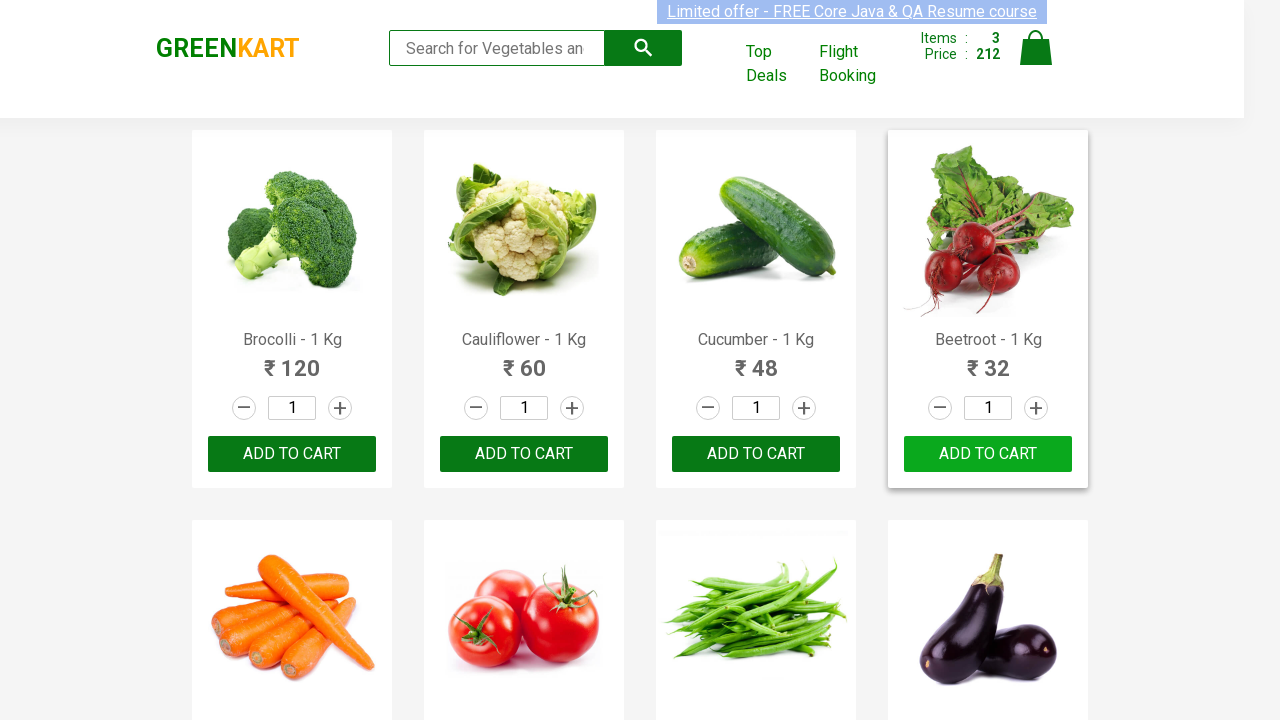

Retrieved text content from product at index 12
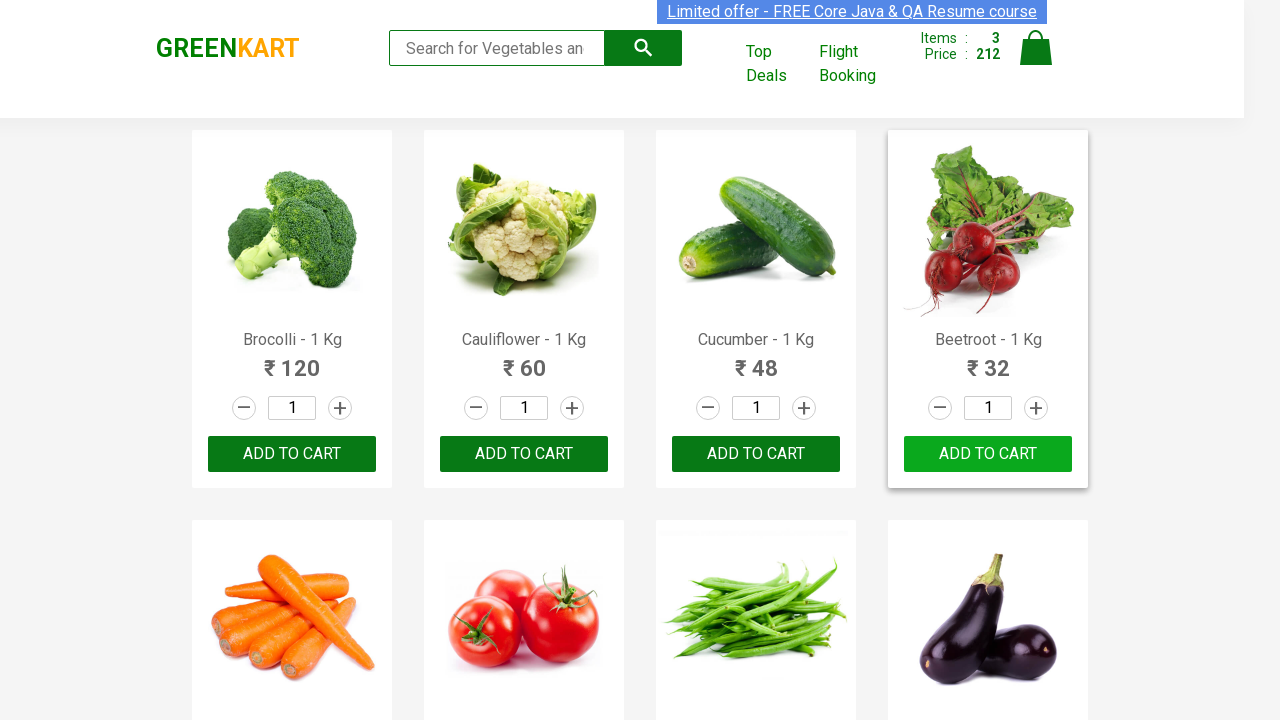

Extracted product name: 'Corn'
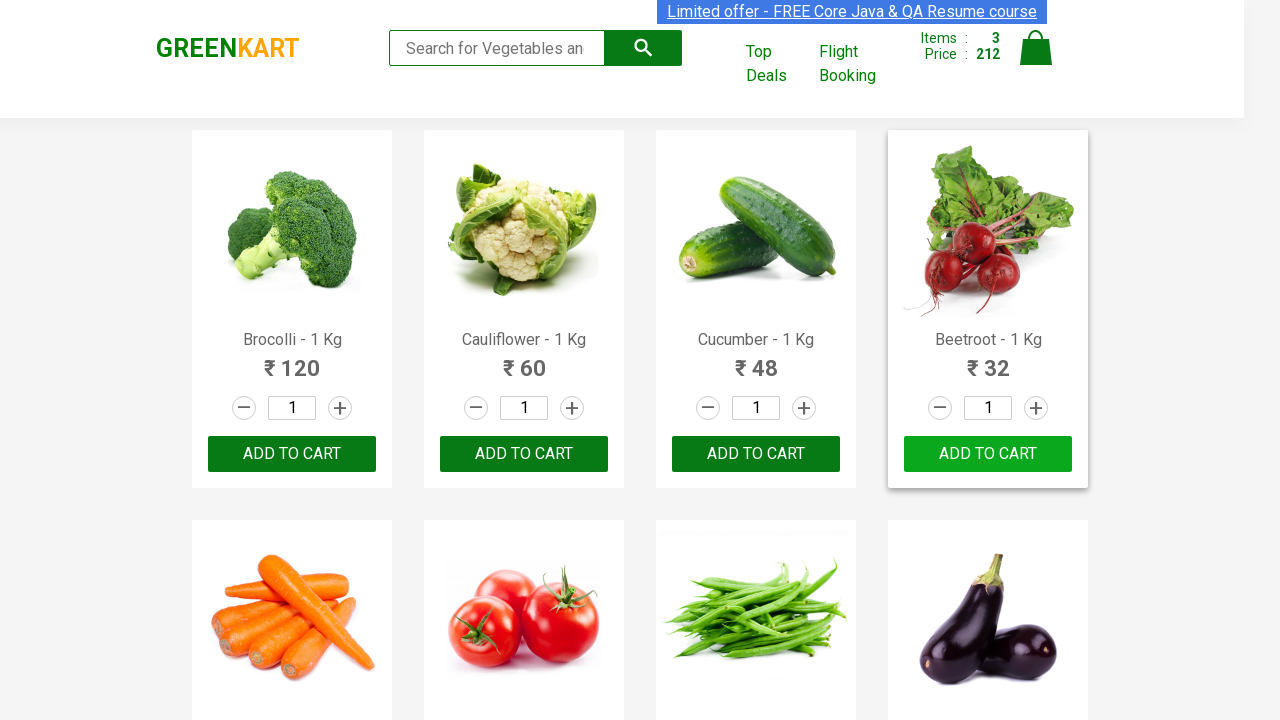

Retrieved text content from product at index 13
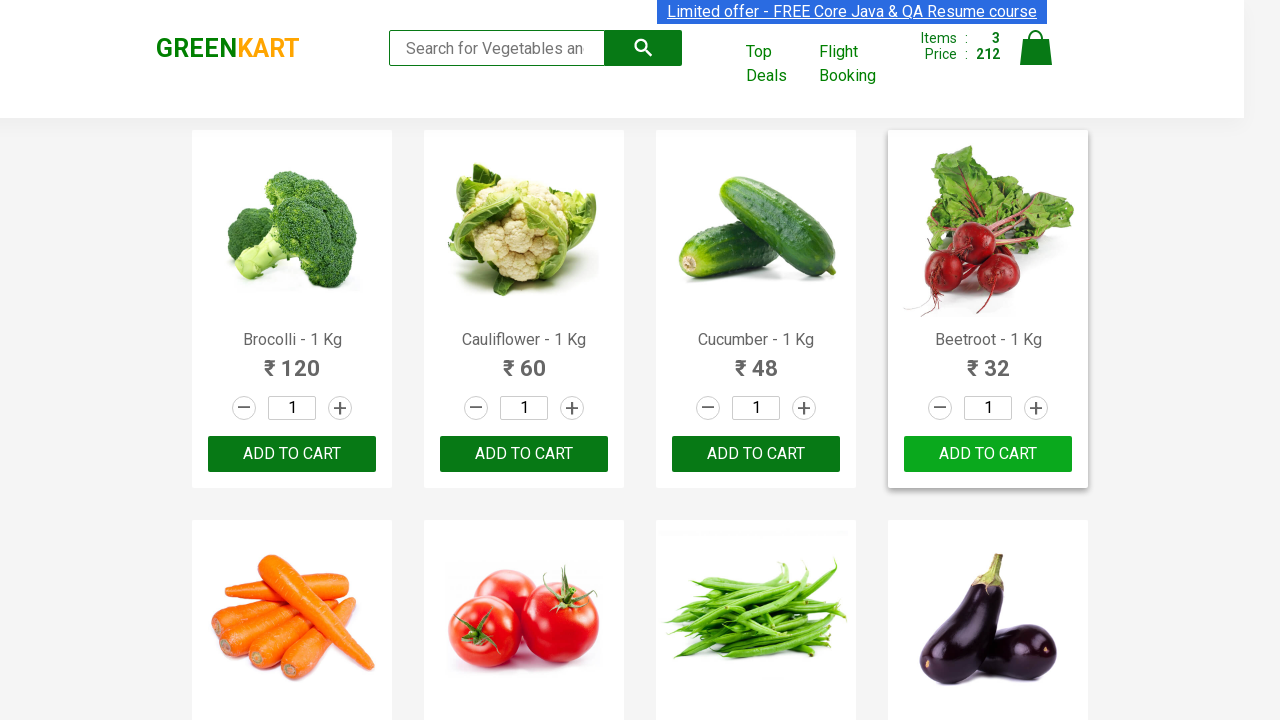

Extracted product name: 'Onion'
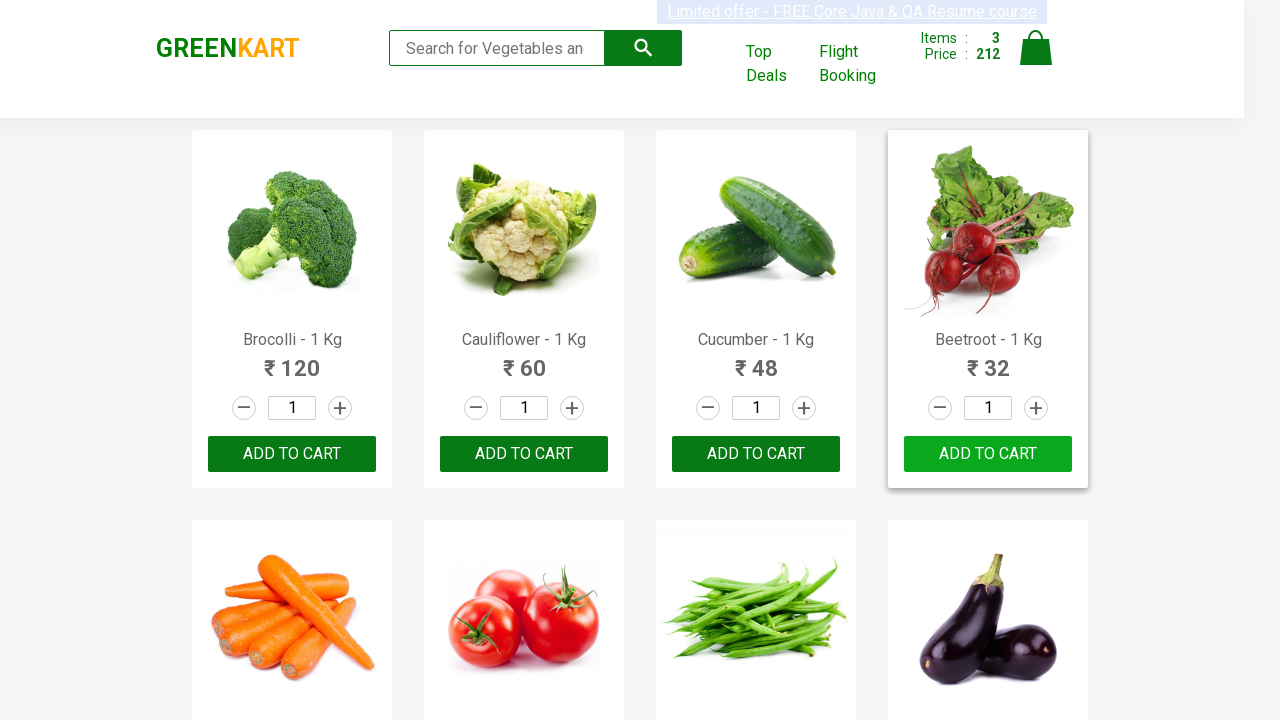

Retrieved text content from product at index 14
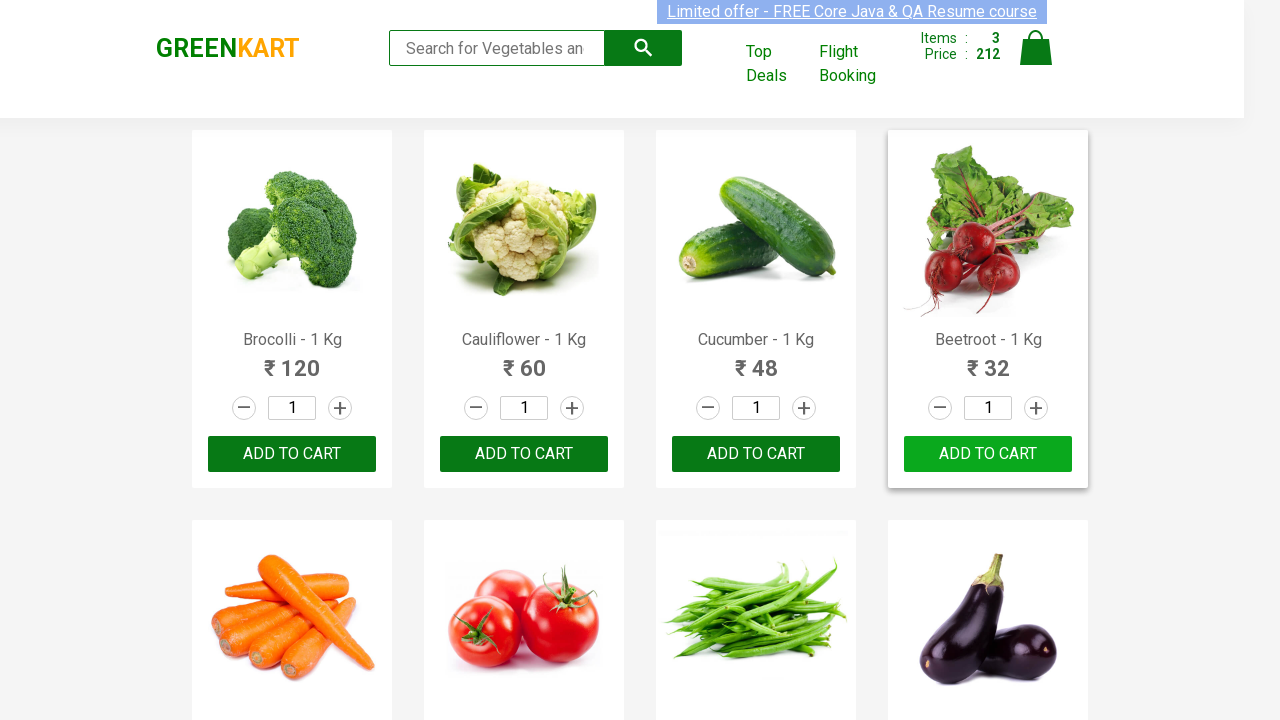

Extracted product name: 'Apple'
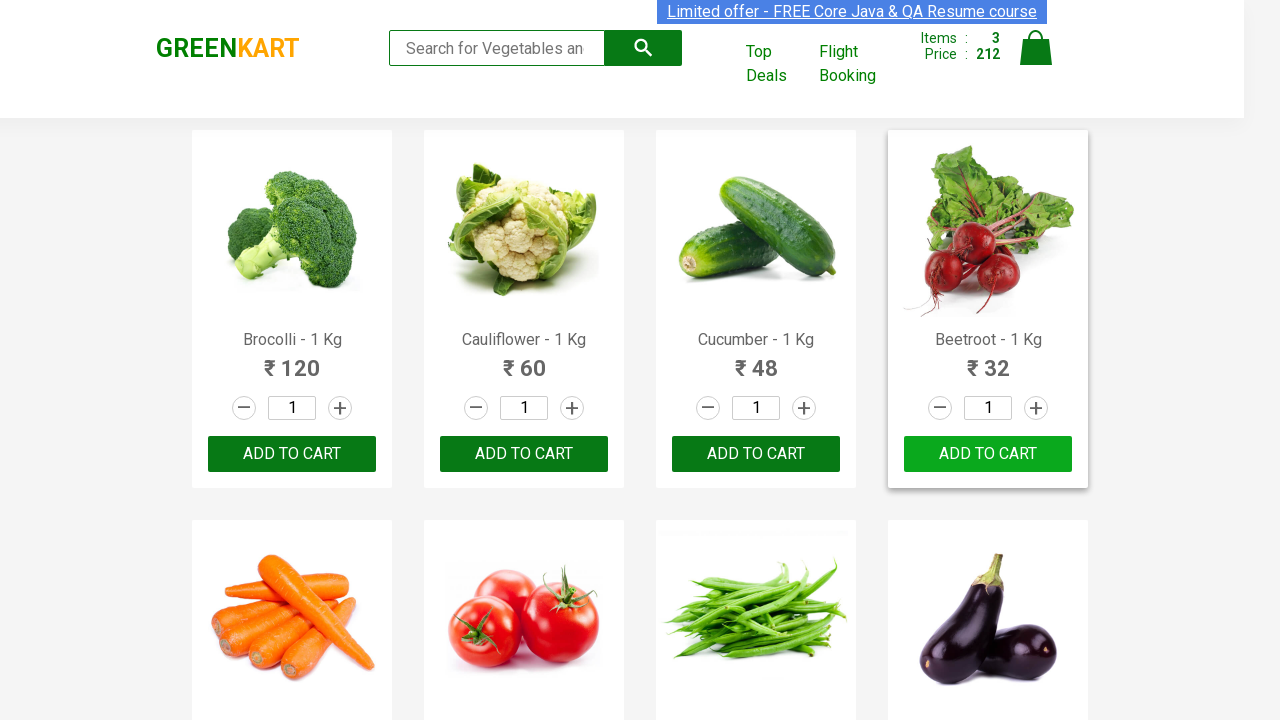

Retrieved text content from product at index 15
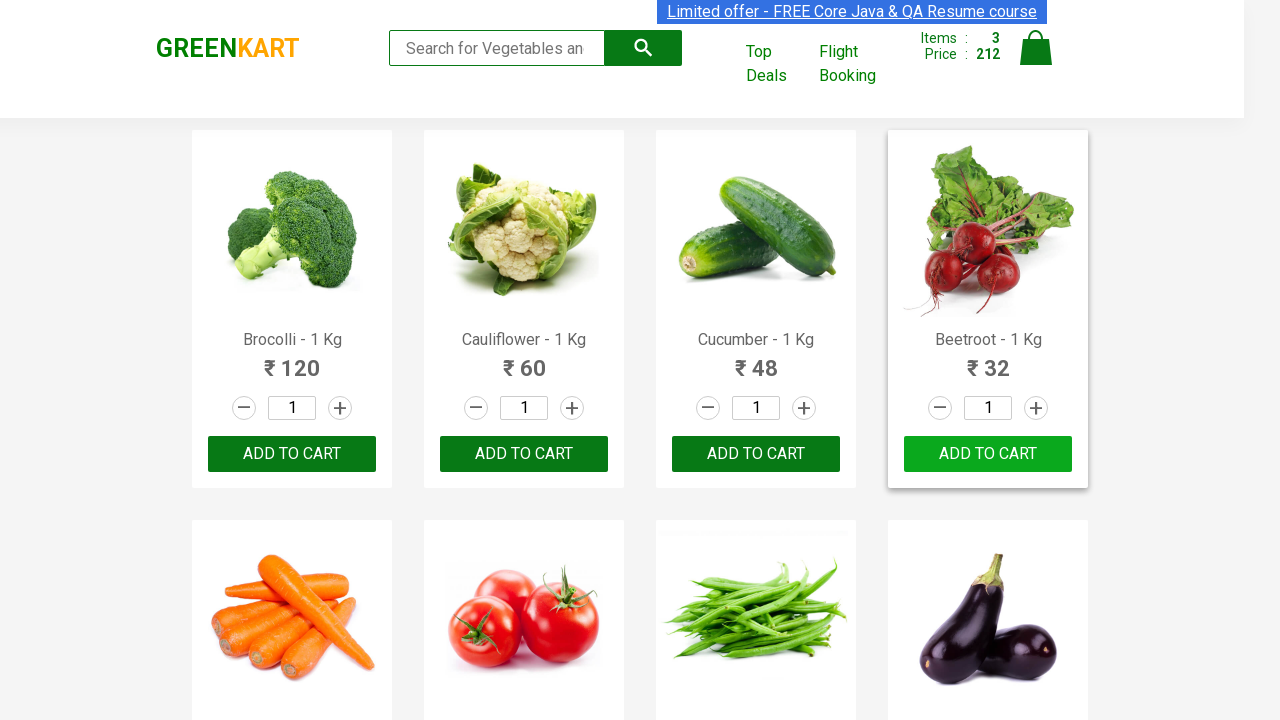

Extracted product name: 'Banana'
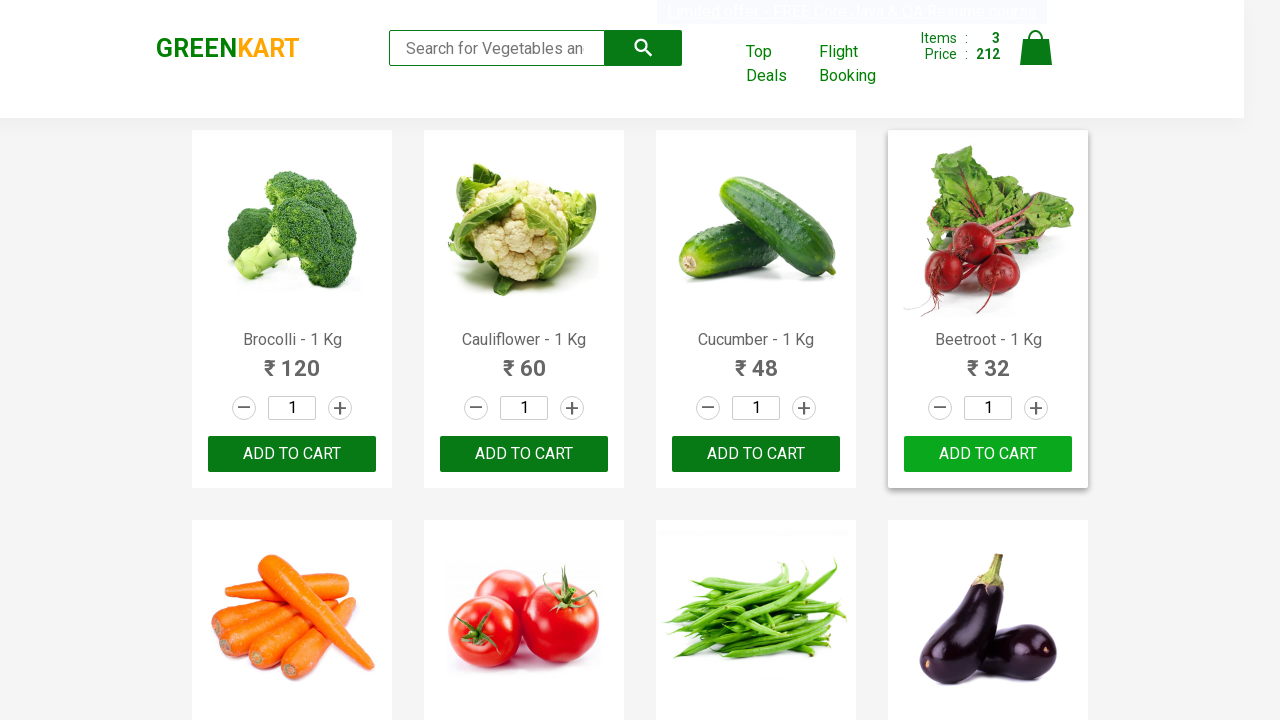

Retrieved text content from product at index 16
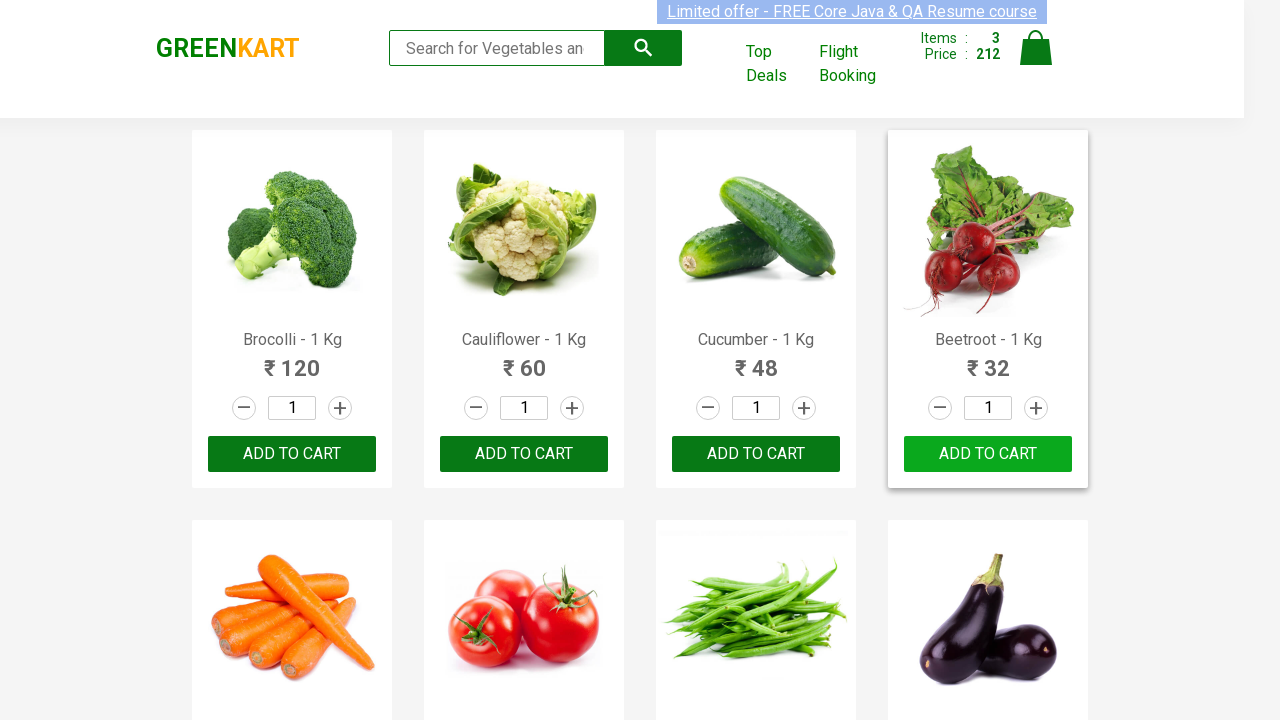

Extracted product name: 'Grapes'
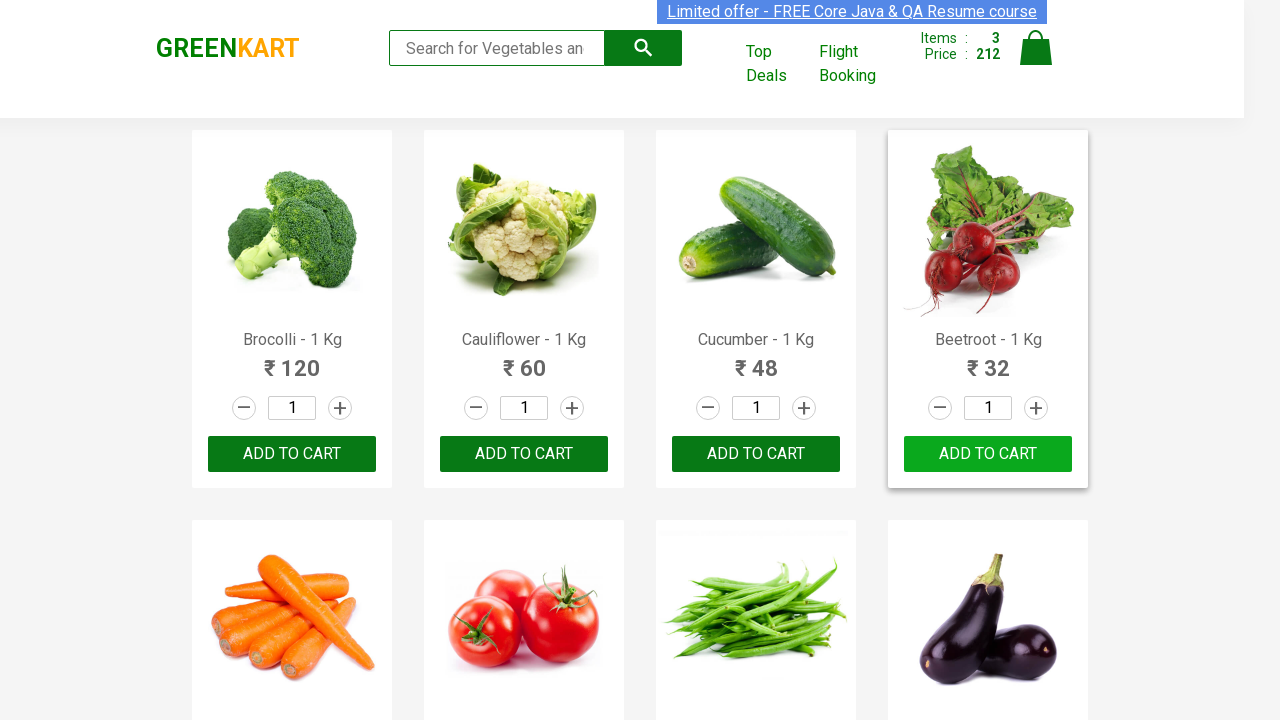

Retrieved text content from product at index 17
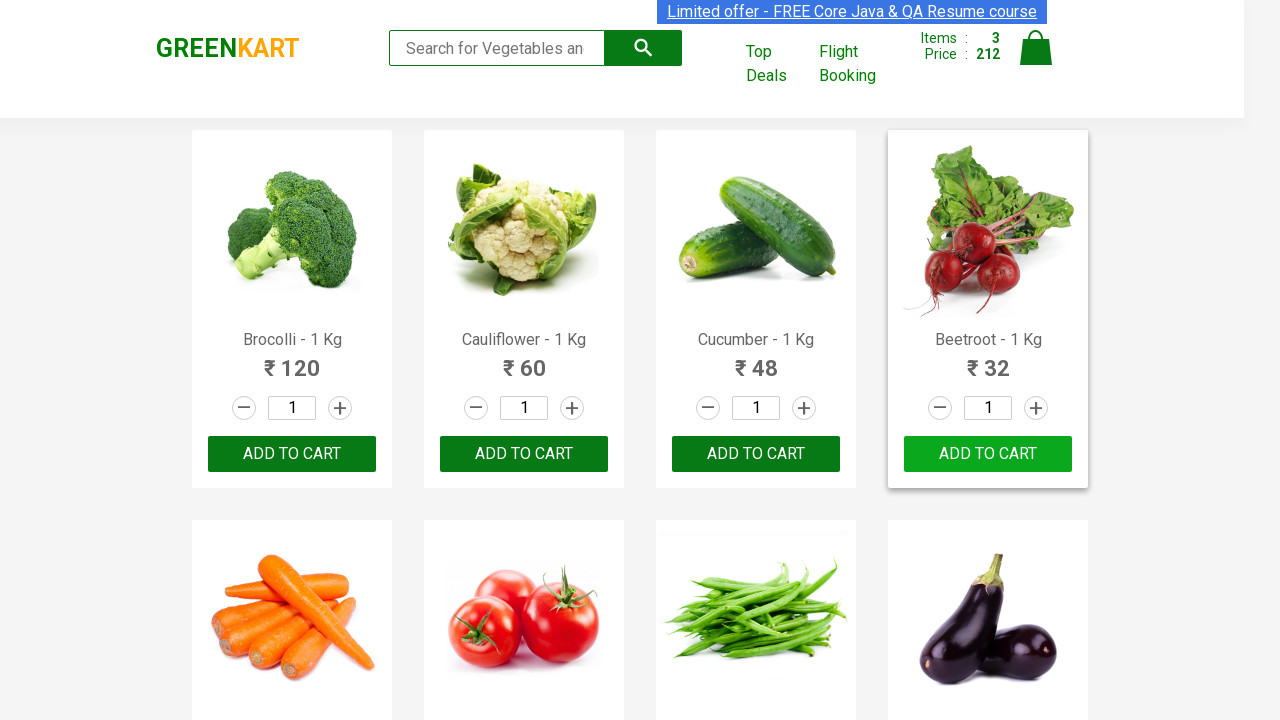

Extracted product name: 'Mango'
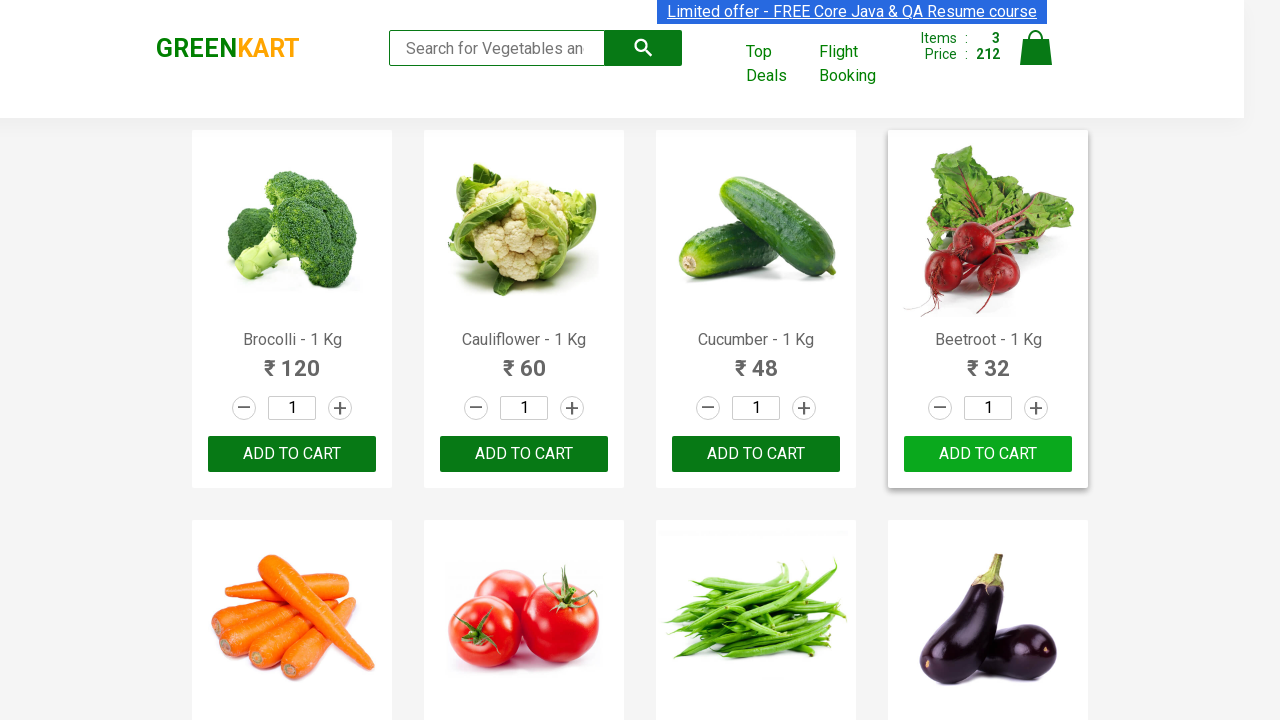

Retrieved text content from product at index 18
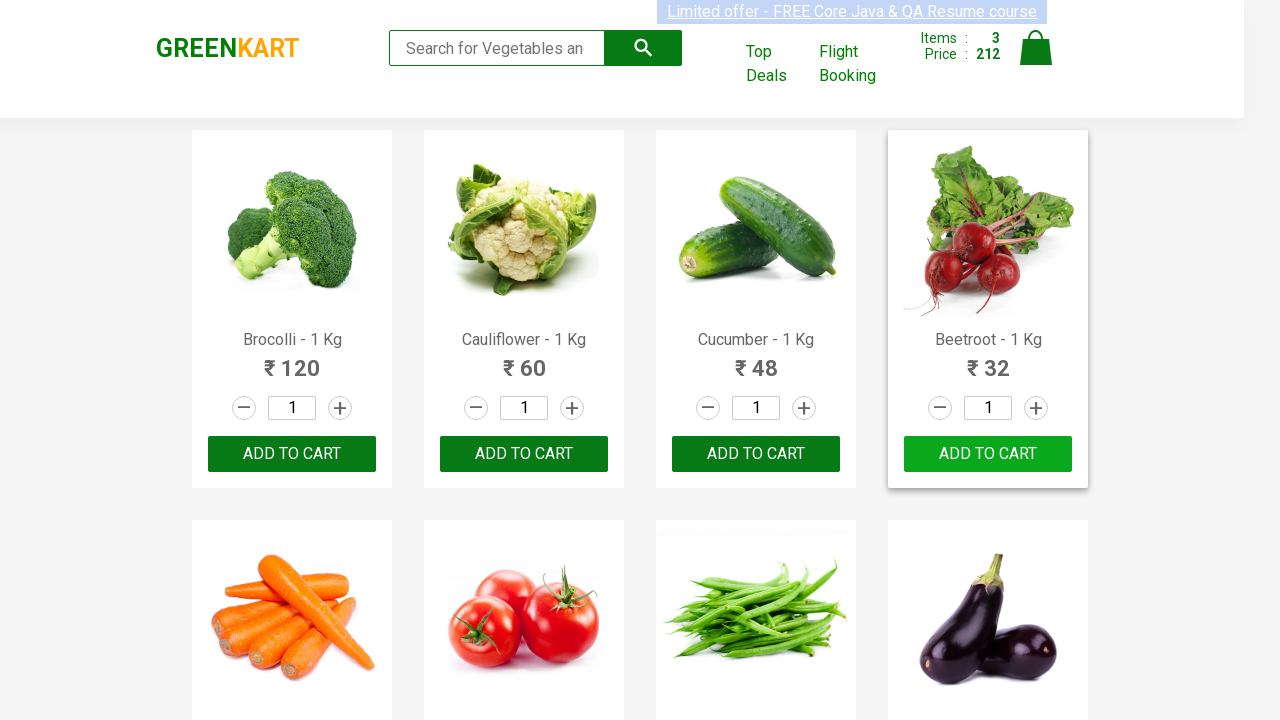

Extracted product name: 'Musk Melon'
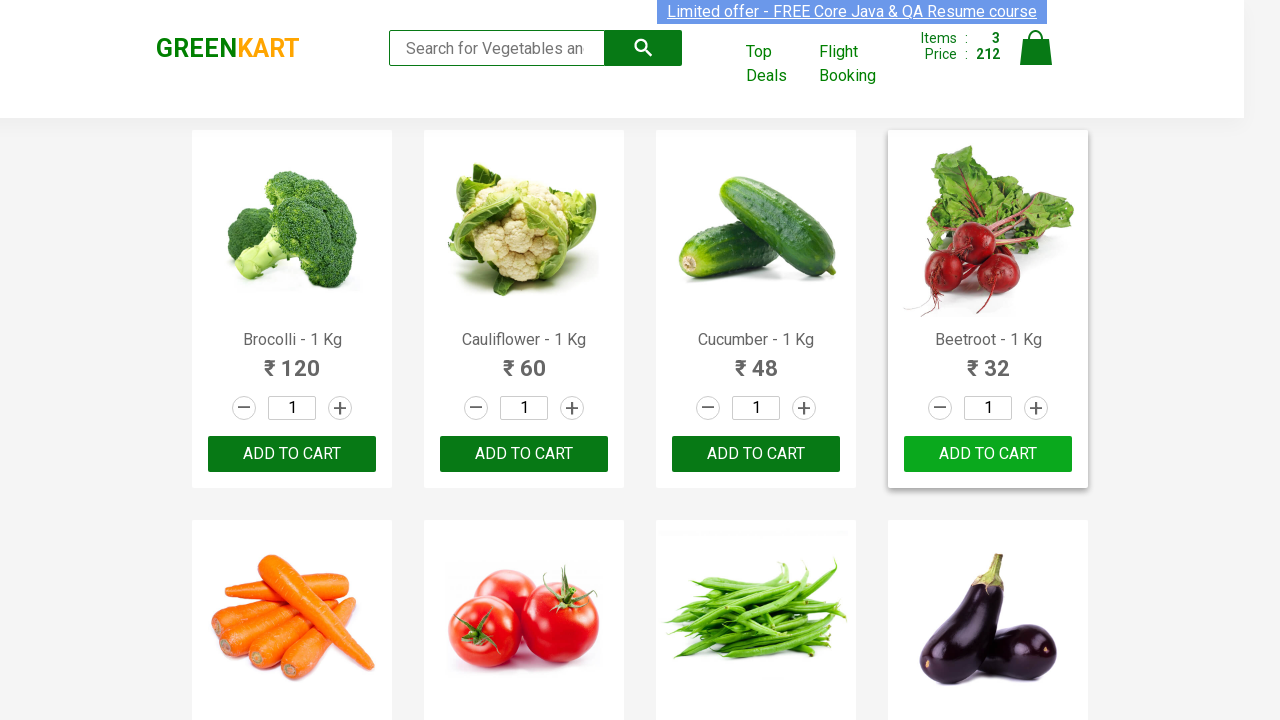

Retrieved text content from product at index 19
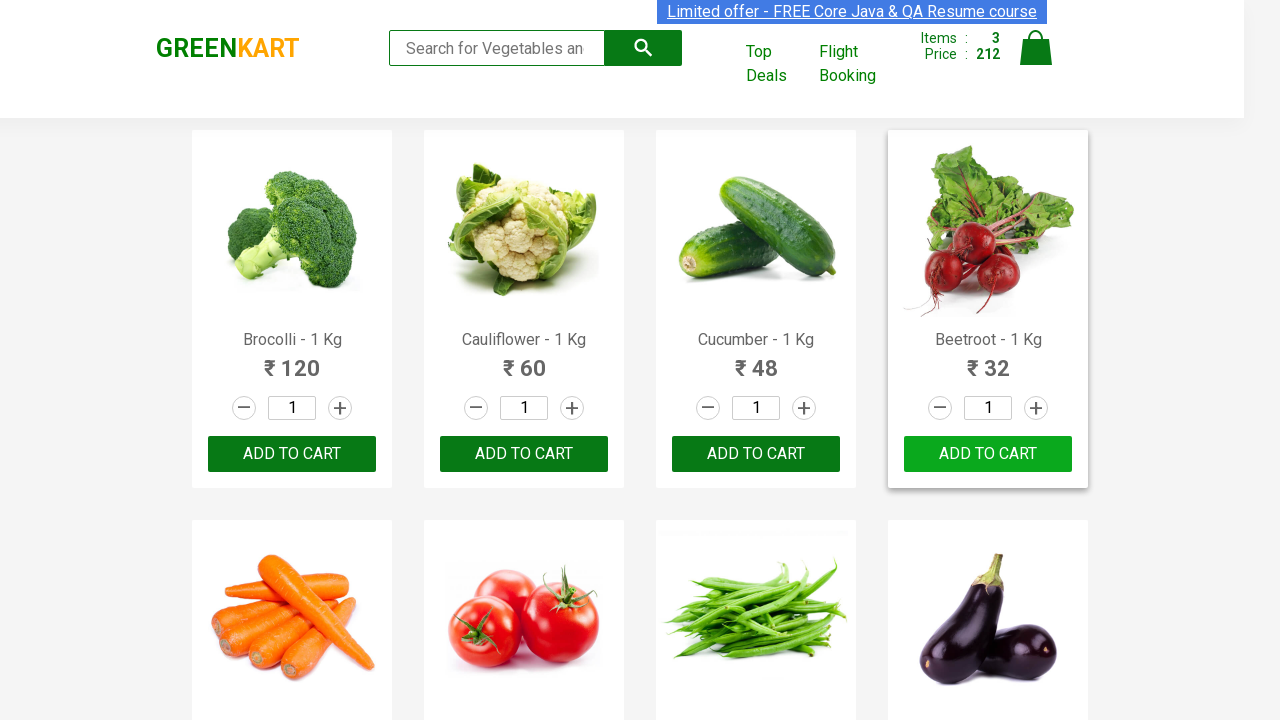

Extracted product name: 'Orange'
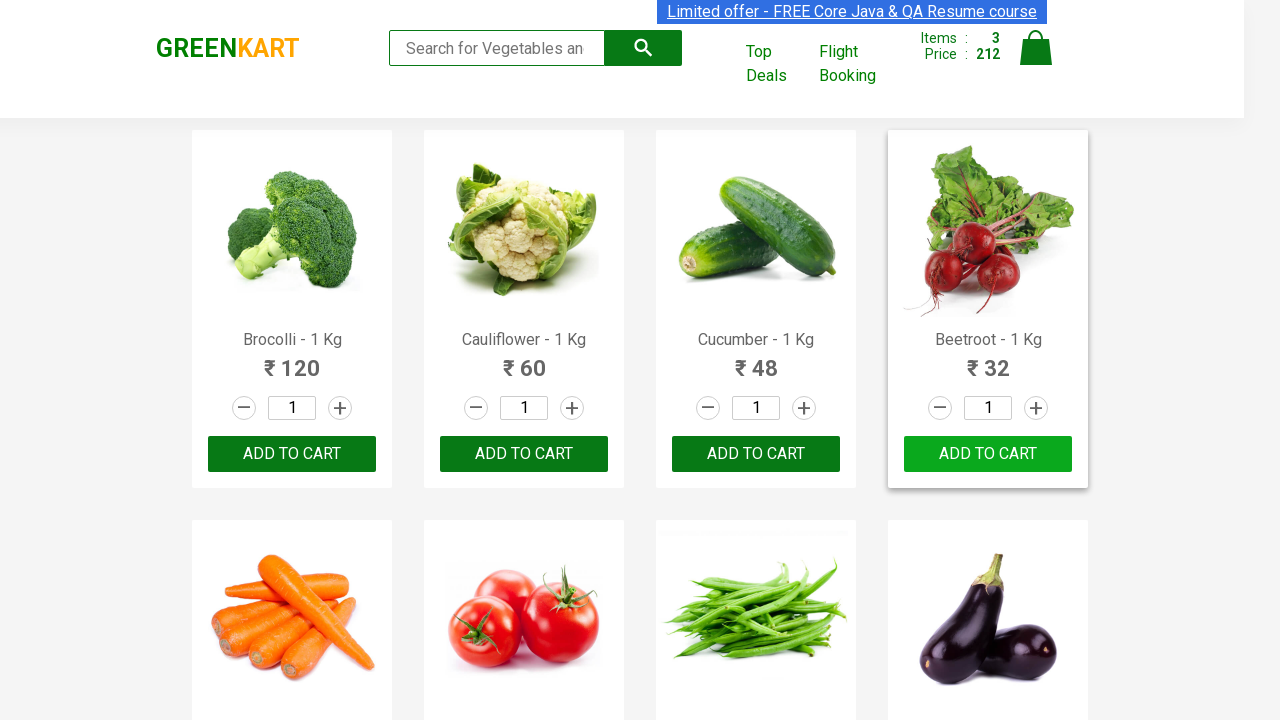

Retrieved text content from product at index 20
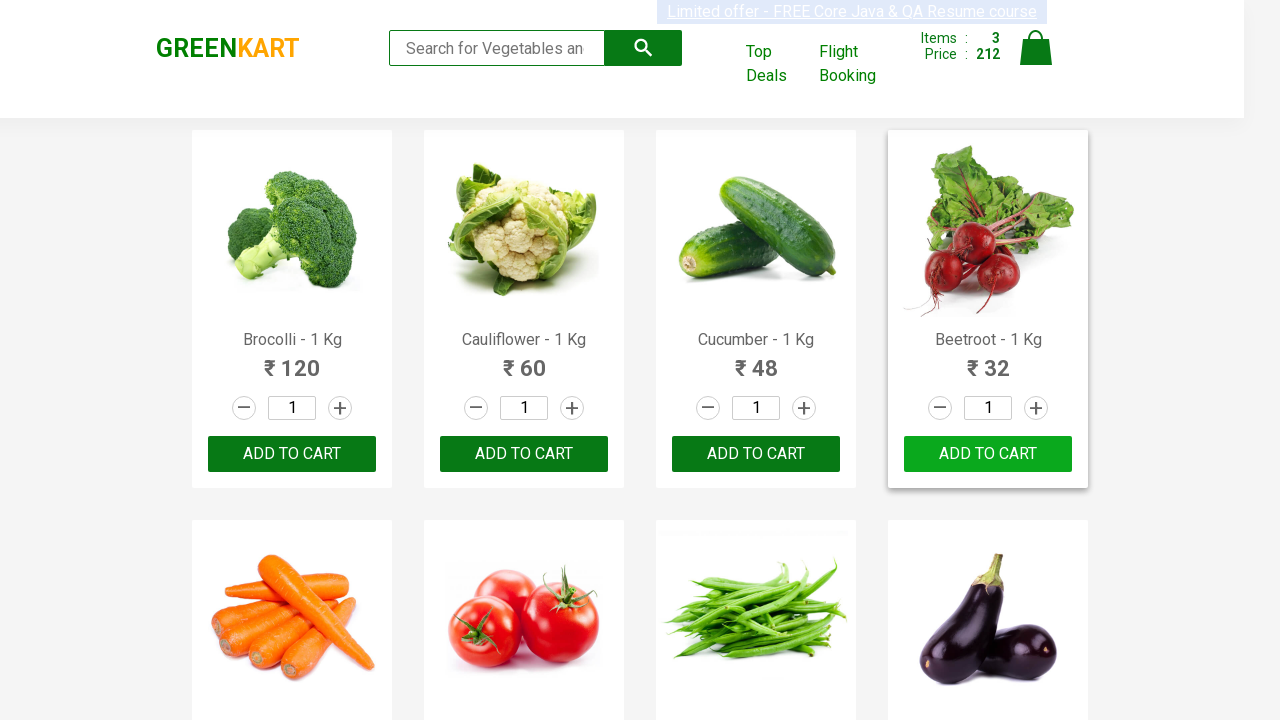

Extracted product name: 'Pears'
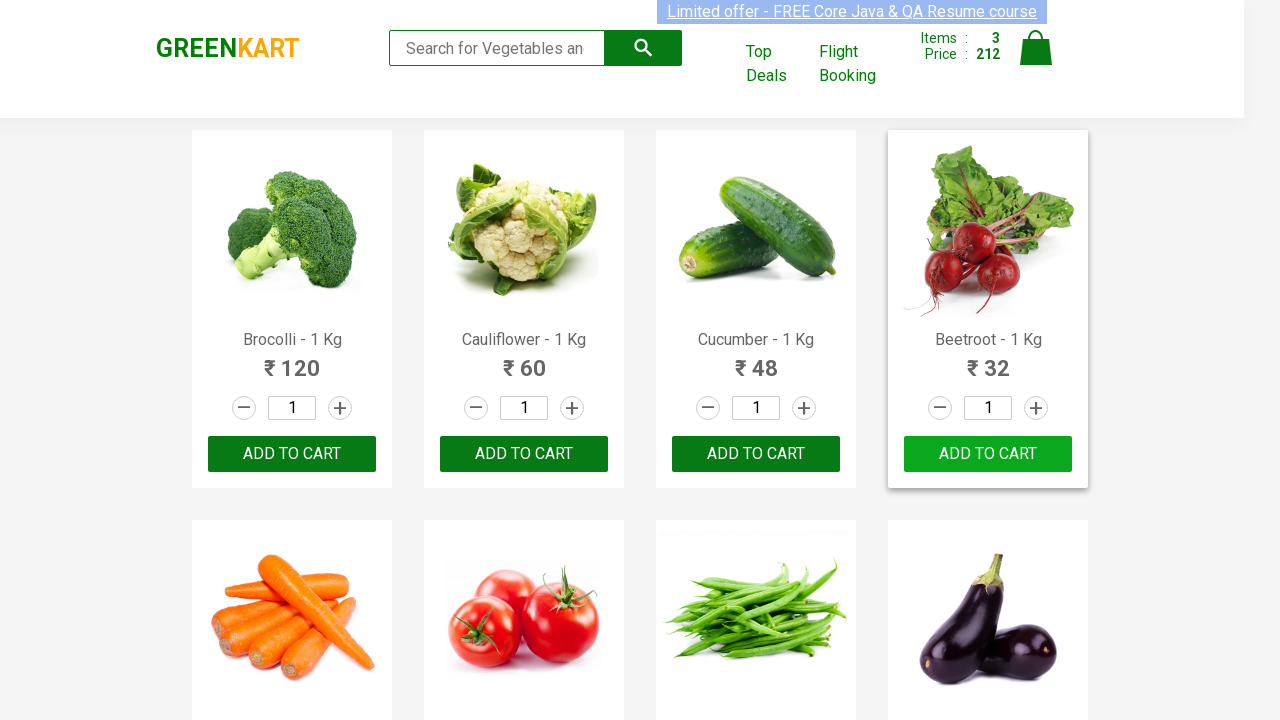

Retrieved text content from product at index 21
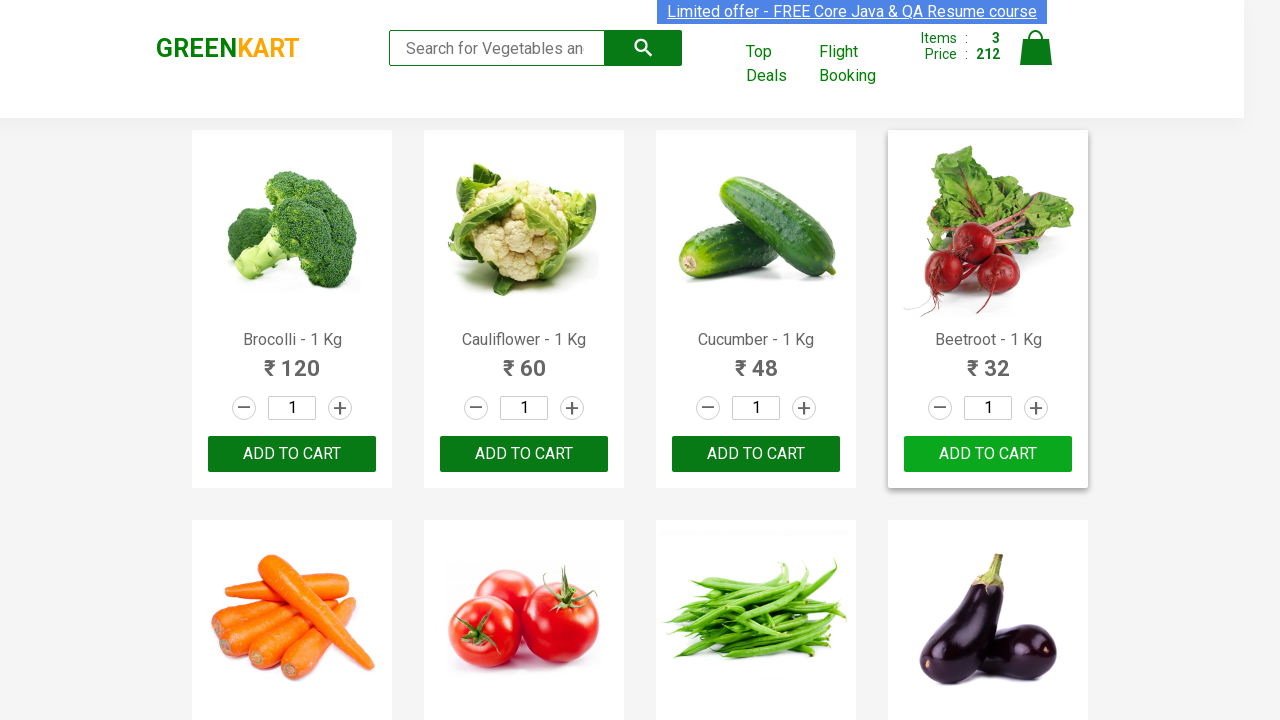

Extracted product name: 'Pomegranate'
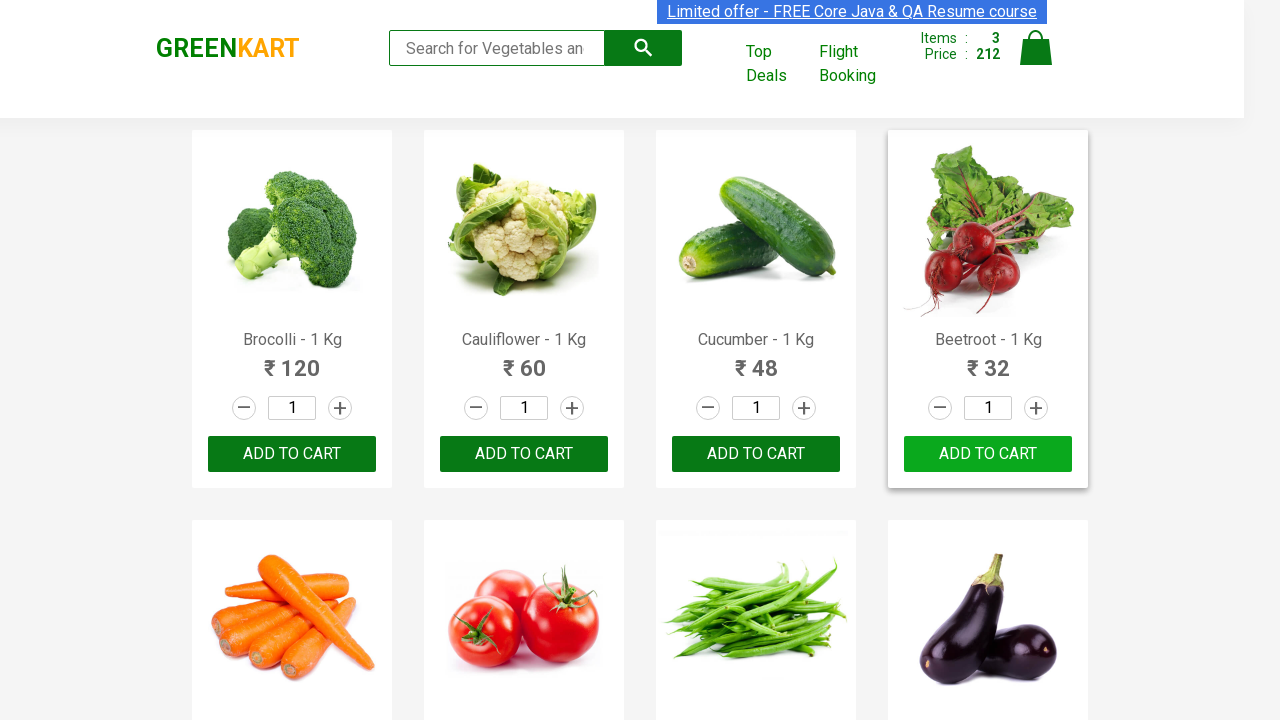

Retrieved text content from product at index 22
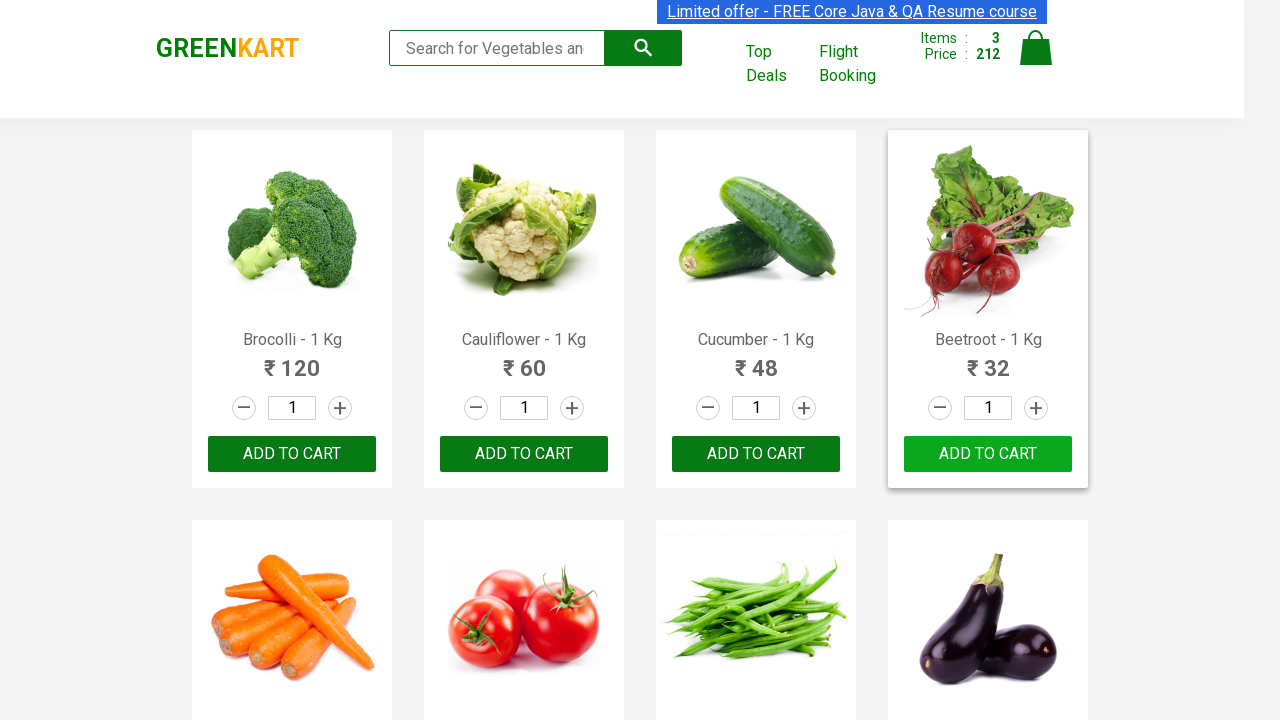

Extracted product name: 'Raspberry'
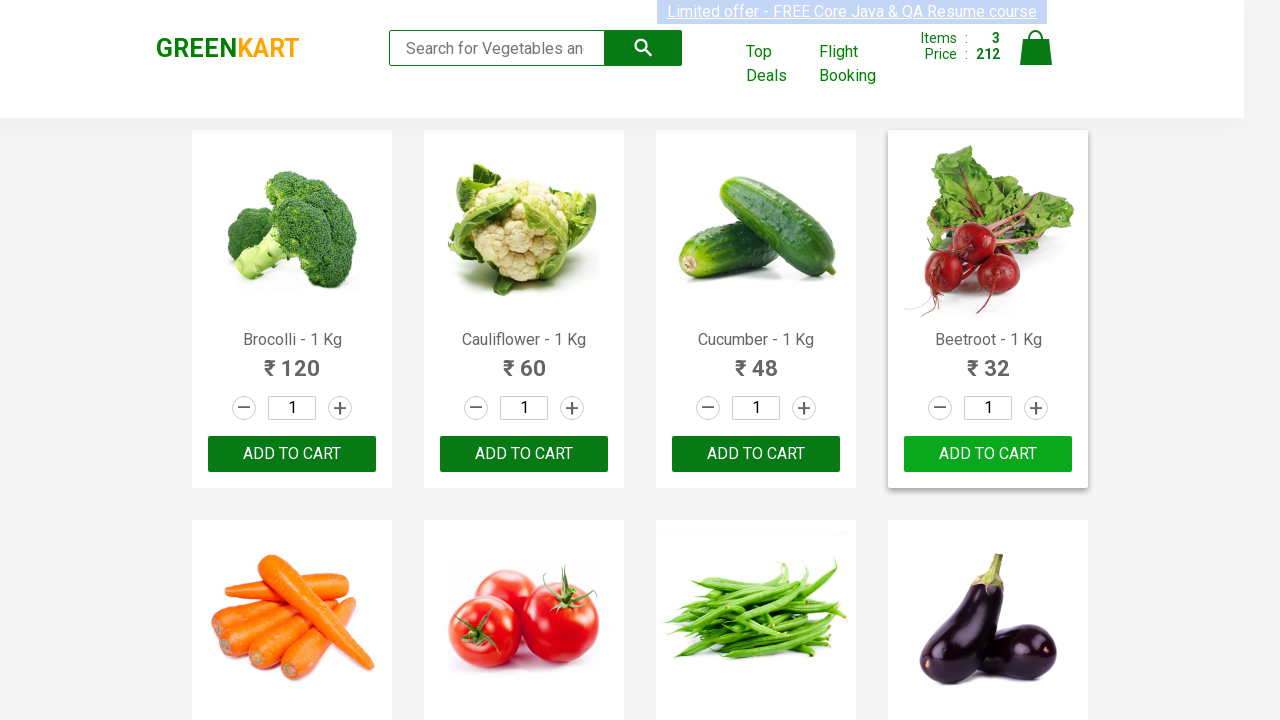

Retrieved text content from product at index 23
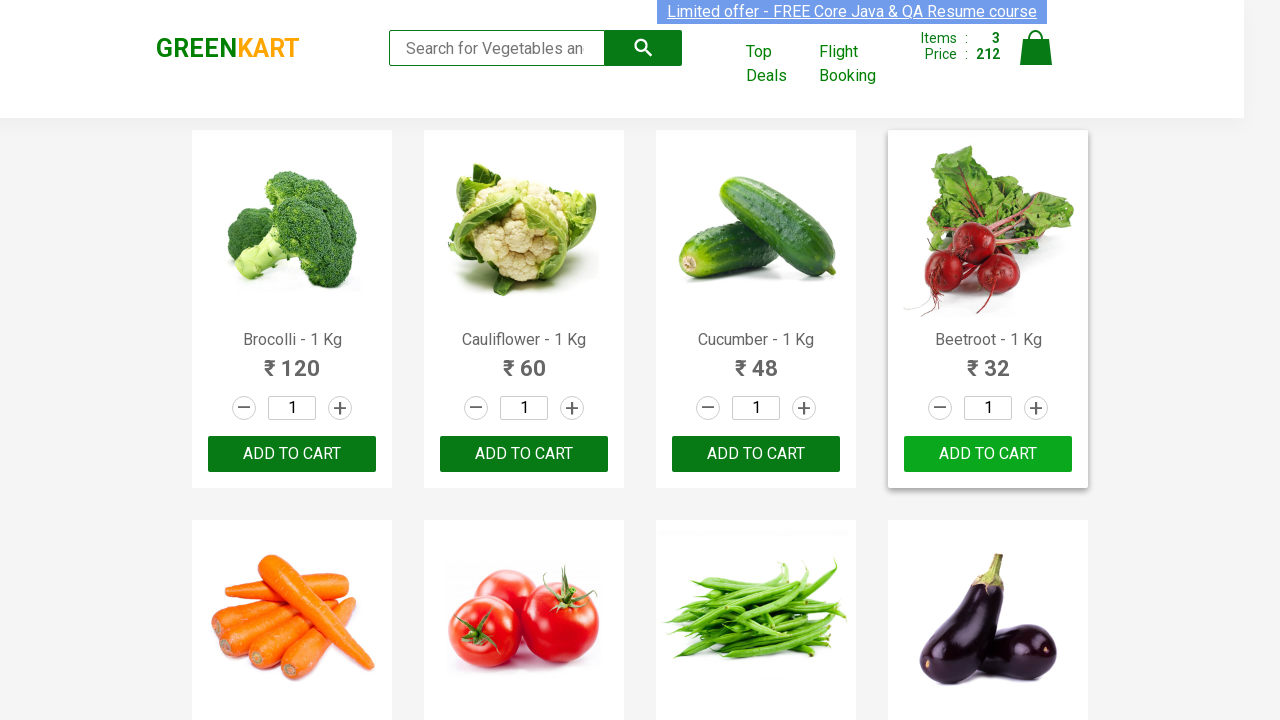

Extracted product name: 'Strawberry'
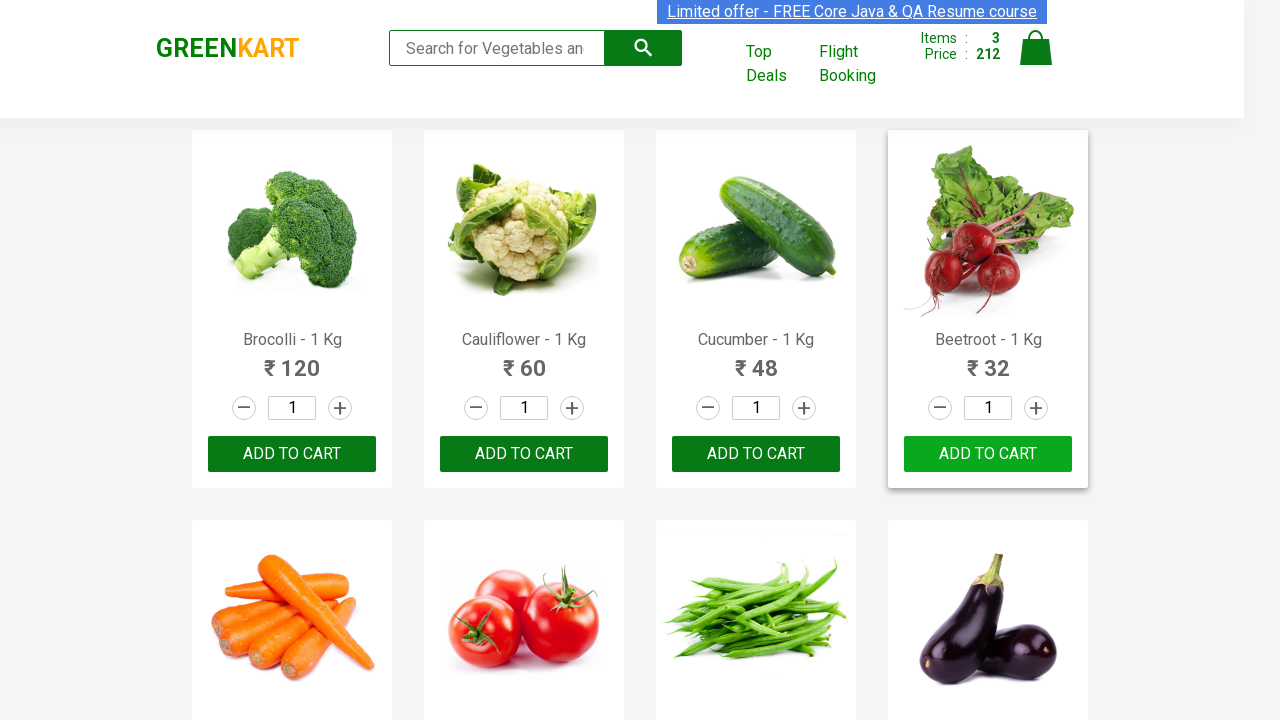

Retrieved text content from product at index 24
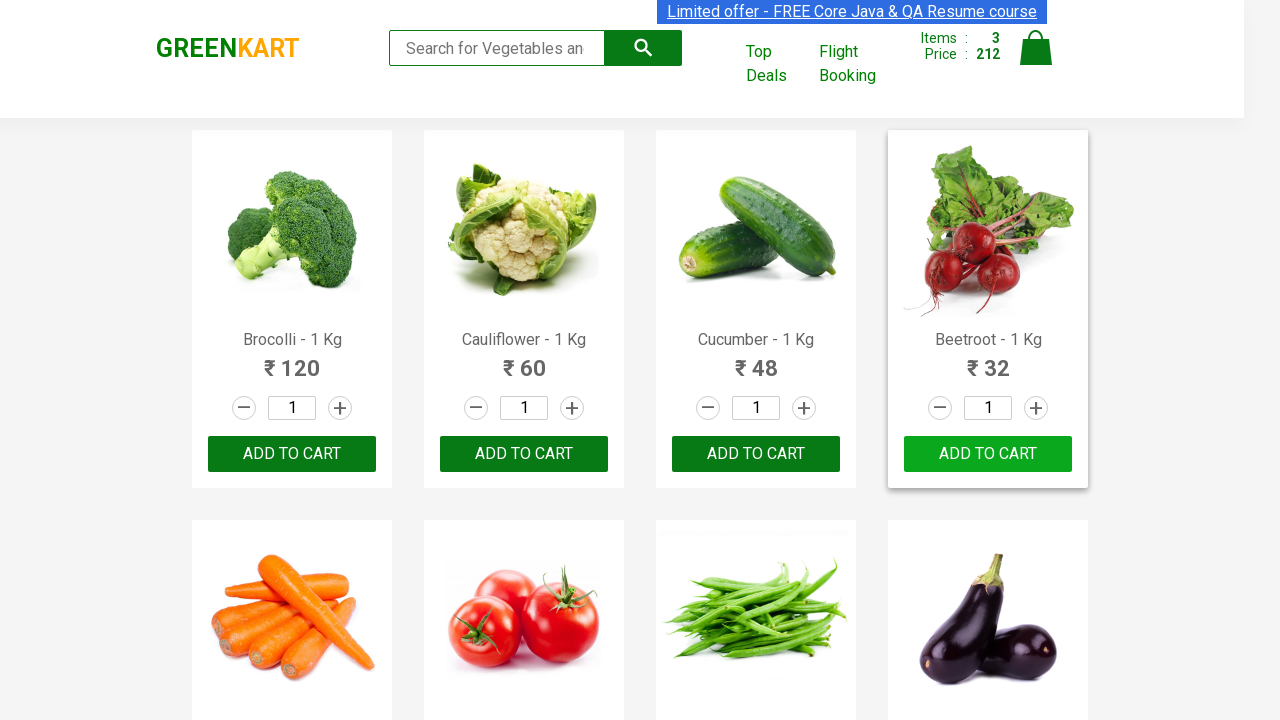

Extracted product name: 'Water Melon'
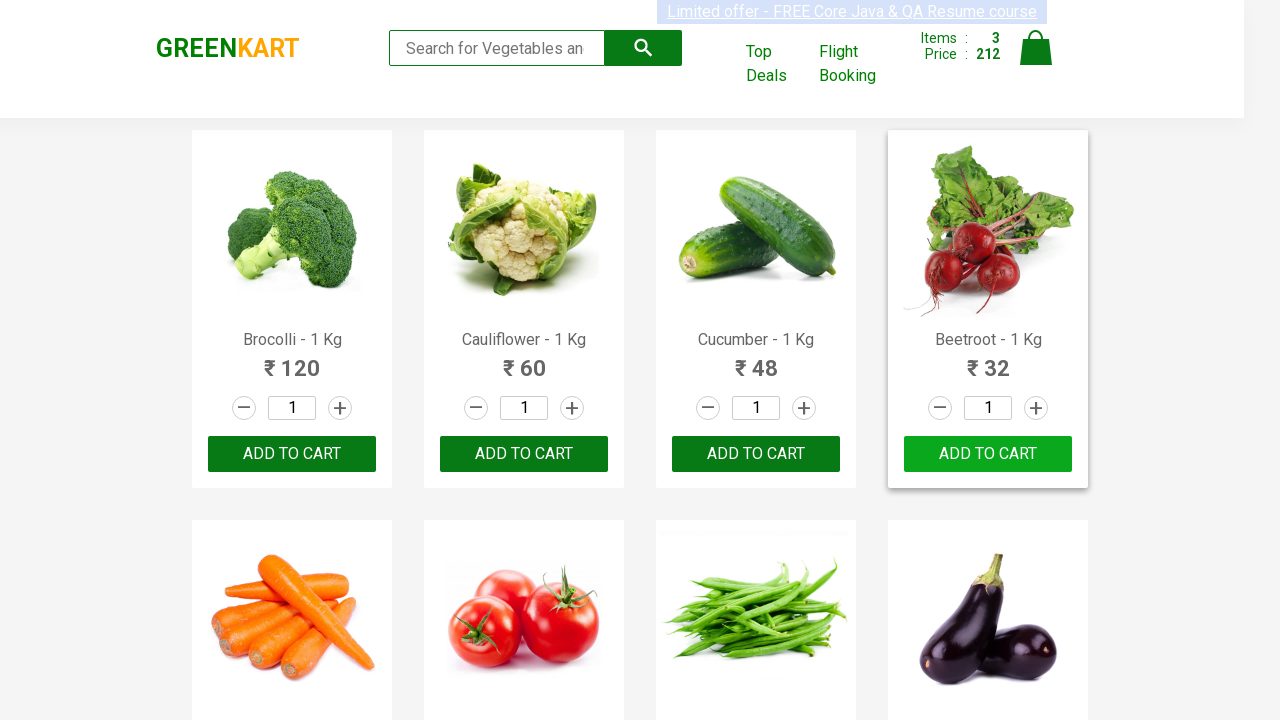

Retrieved text content from product at index 25
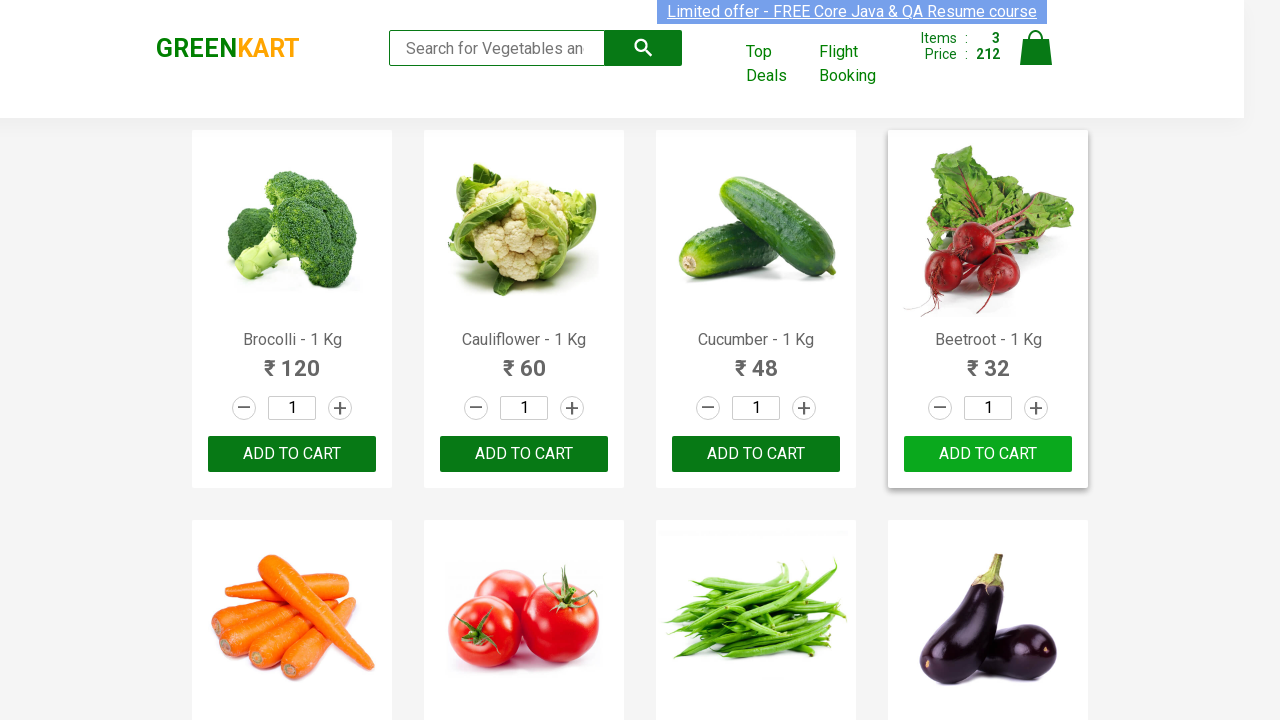

Extracted product name: 'Almonds'
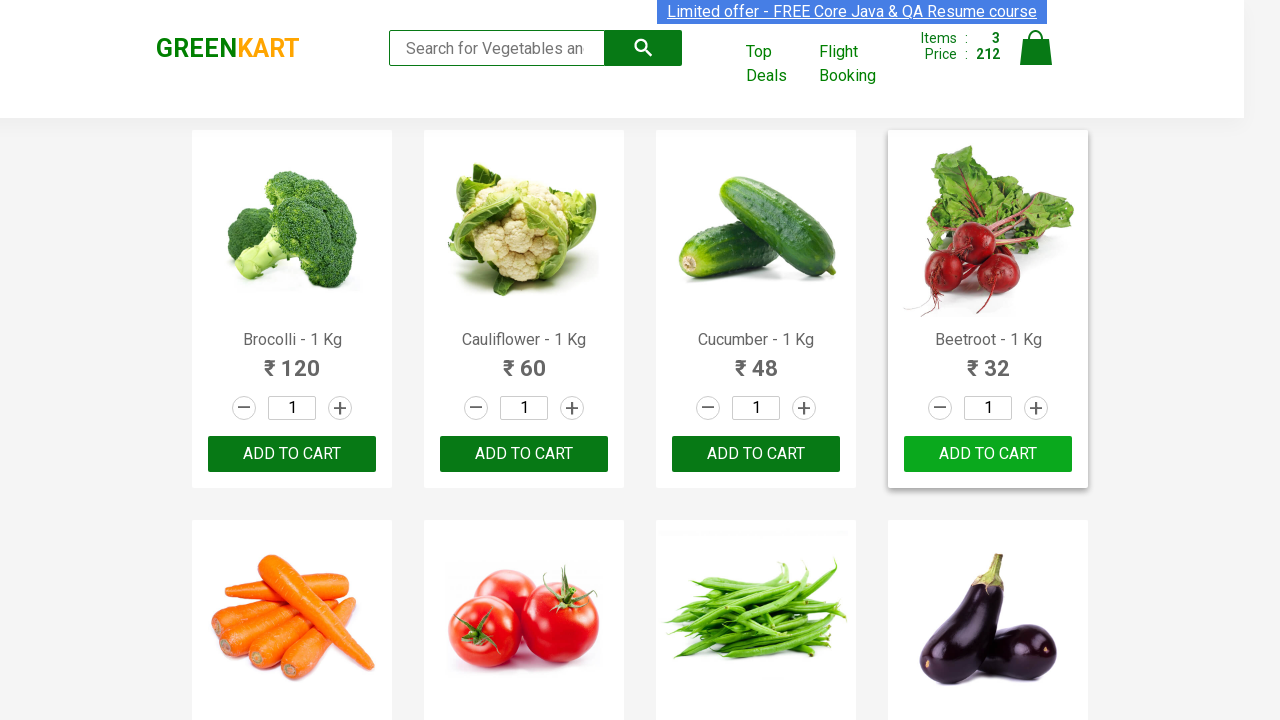

Retrieved text content from product at index 26
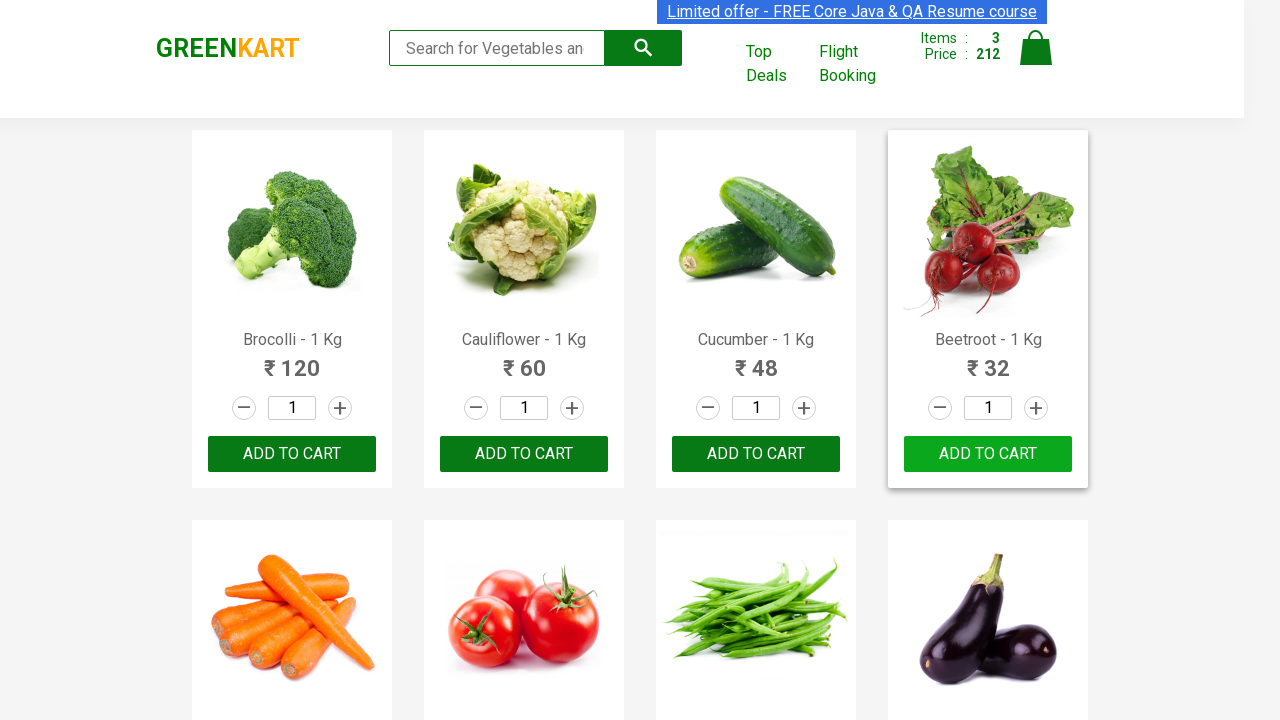

Extracted product name: 'Pista'
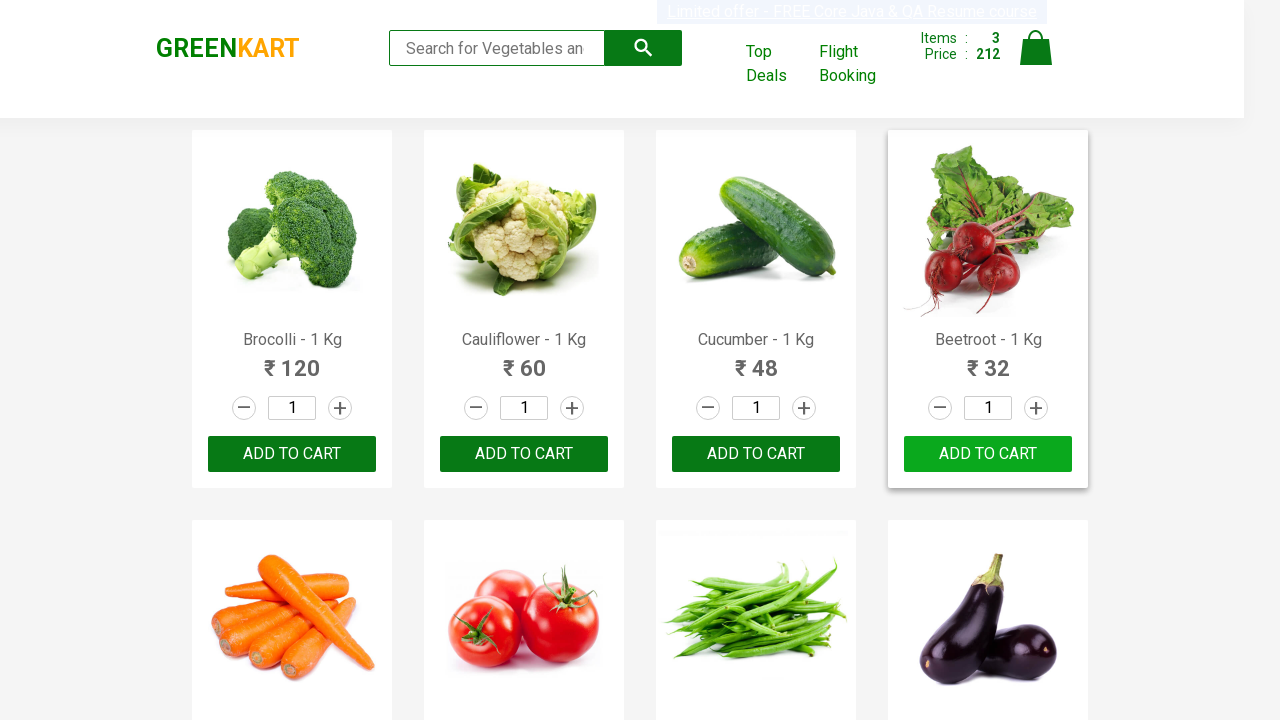

Retrieved text content from product at index 27
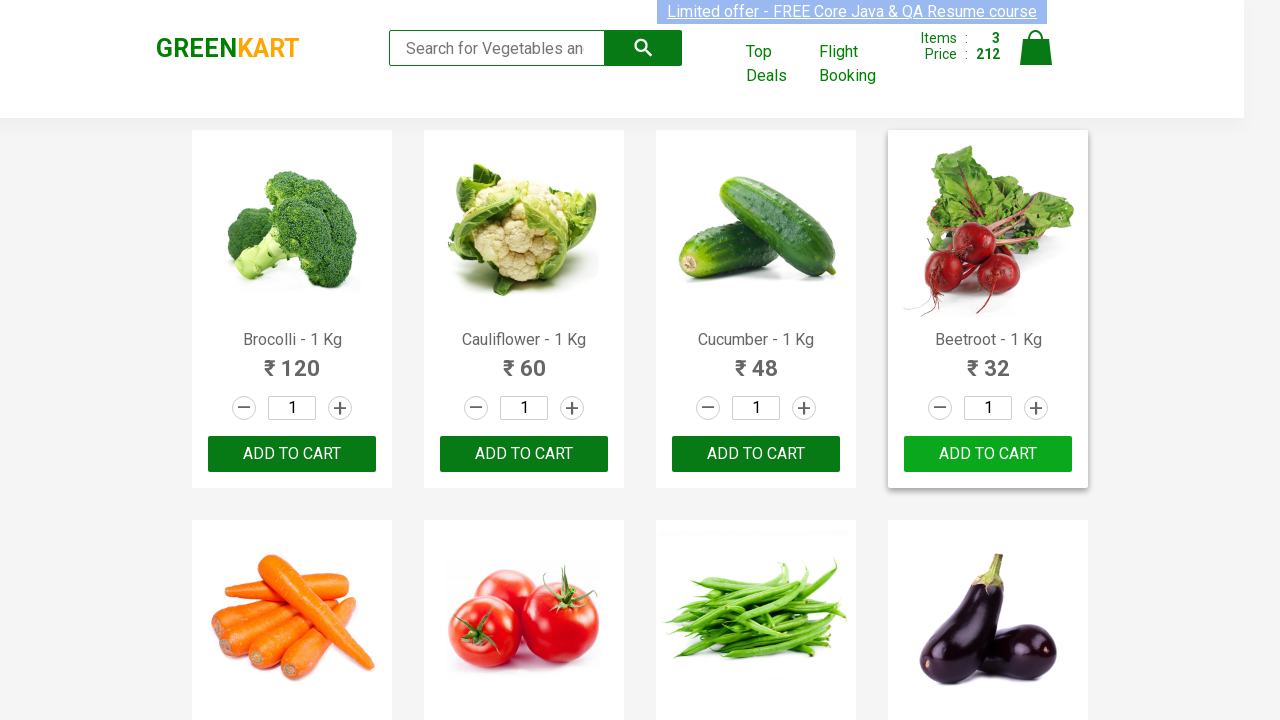

Extracted product name: 'Nuts Mixture'
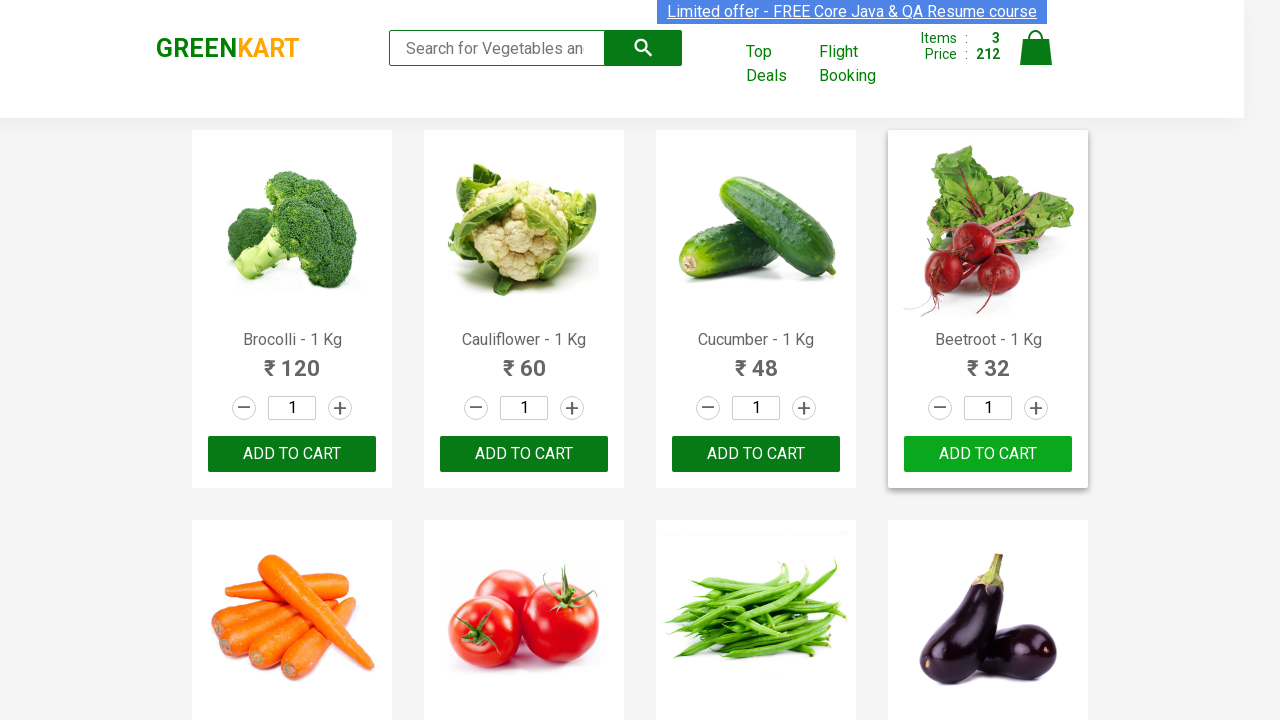

Retrieved text content from product at index 28
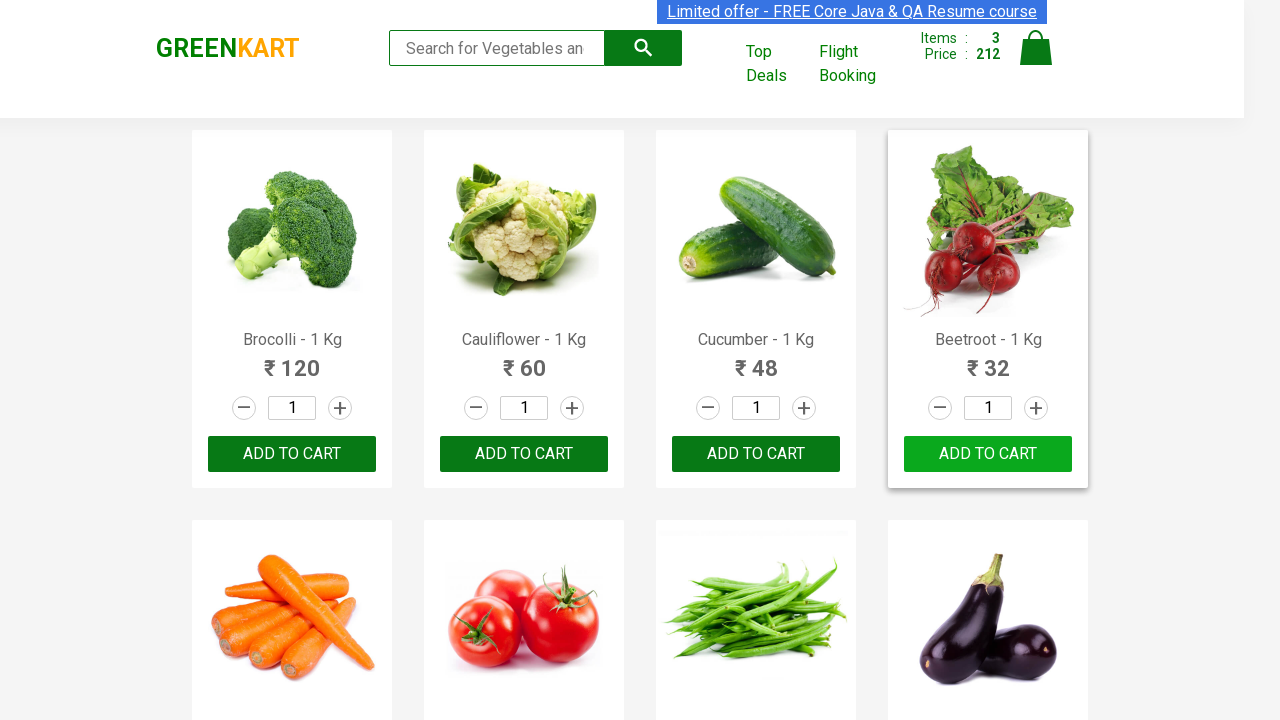

Extracted product name: 'Cashews'
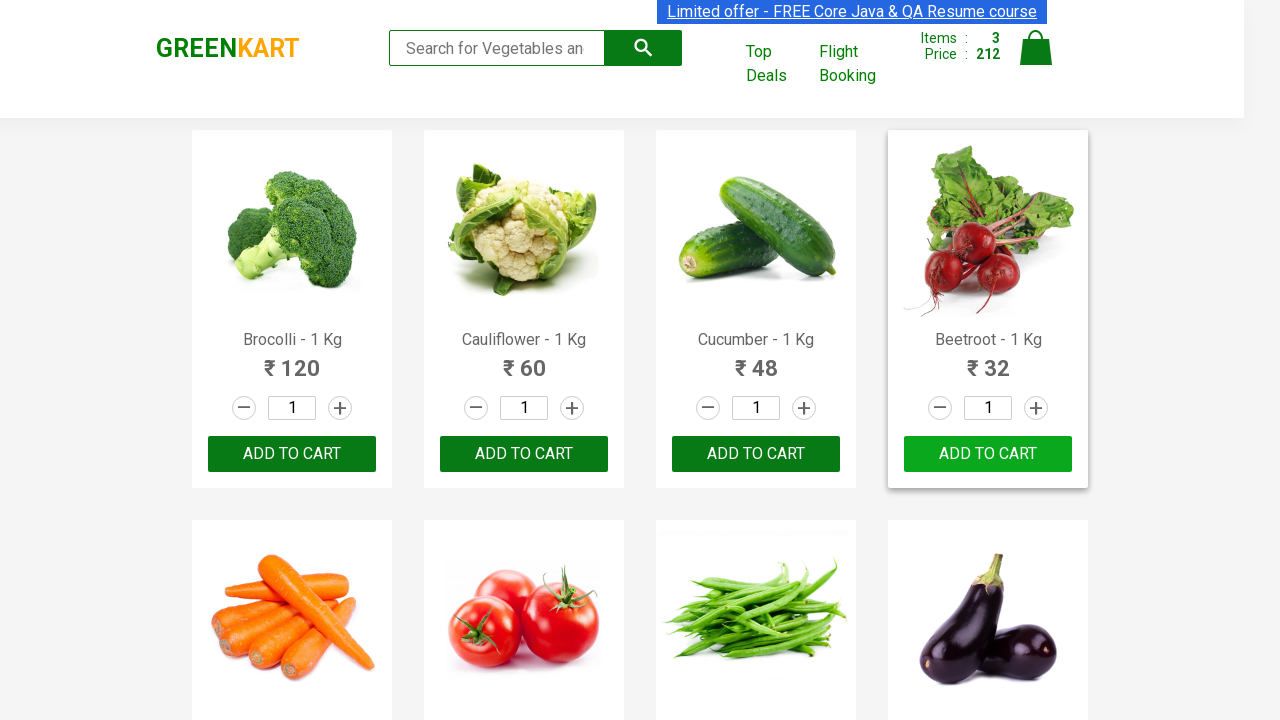

Retrieved text content from product at index 29
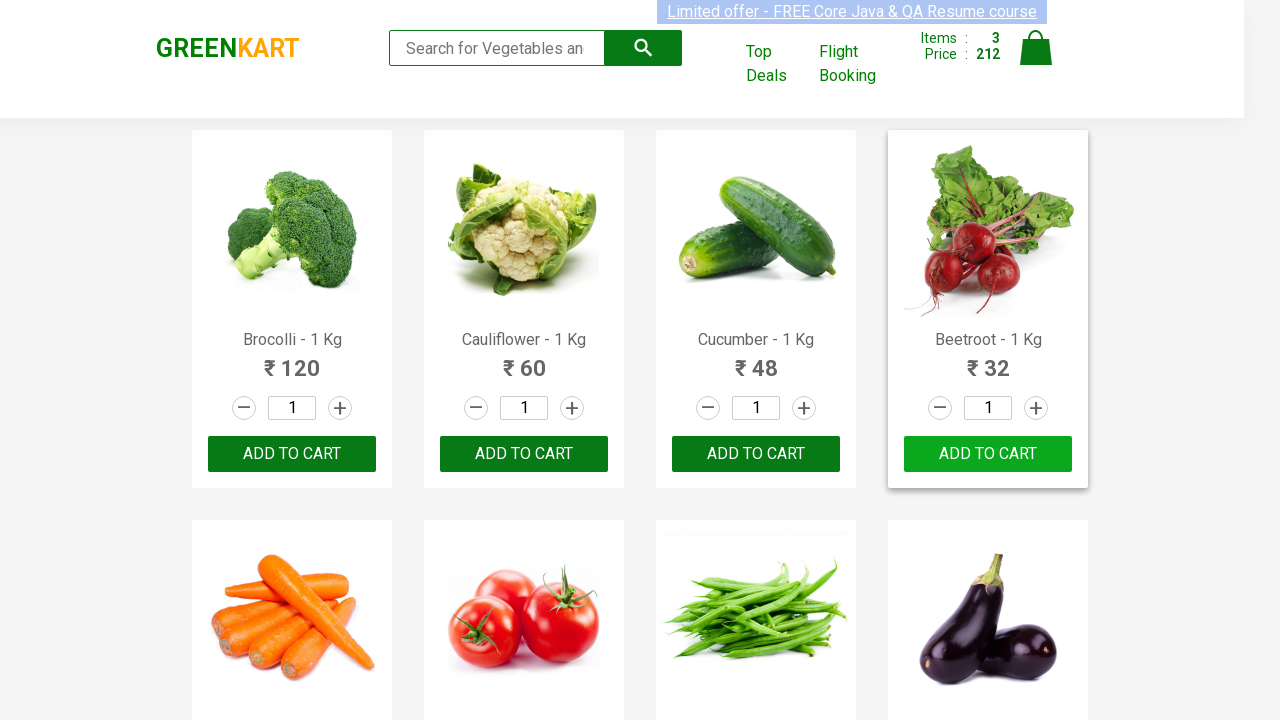

Extracted product name: 'Walnuts'
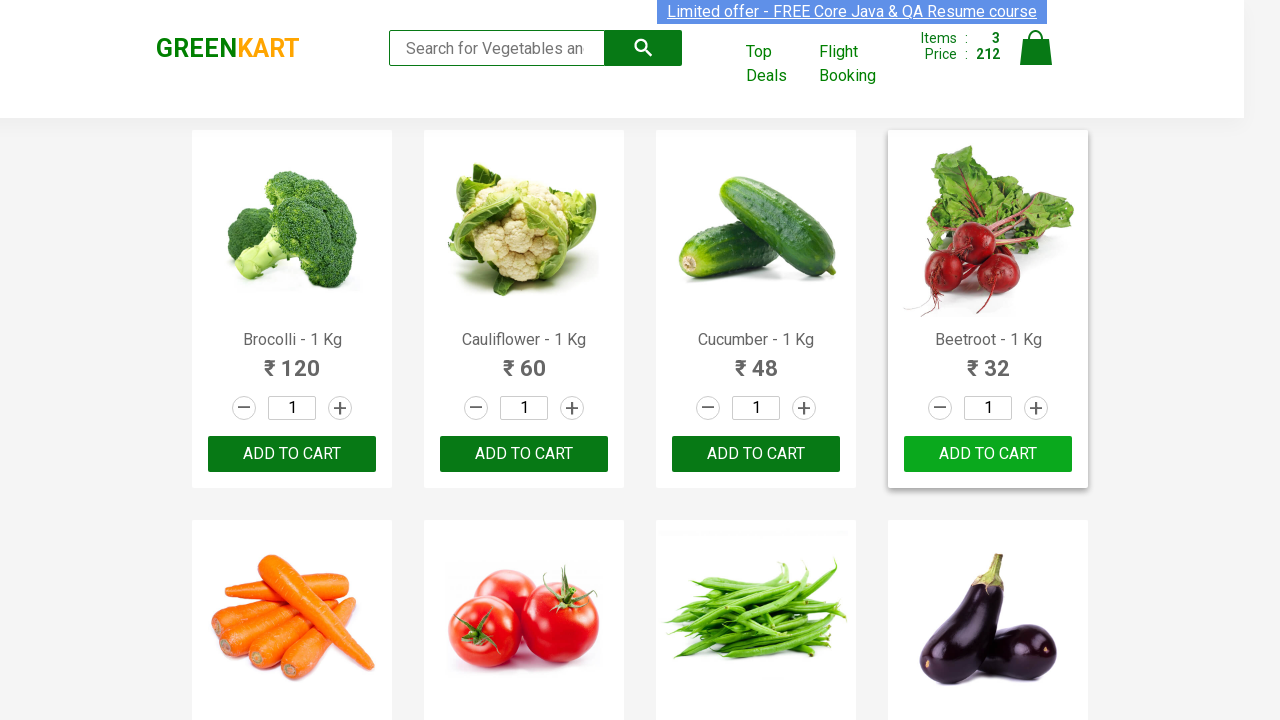

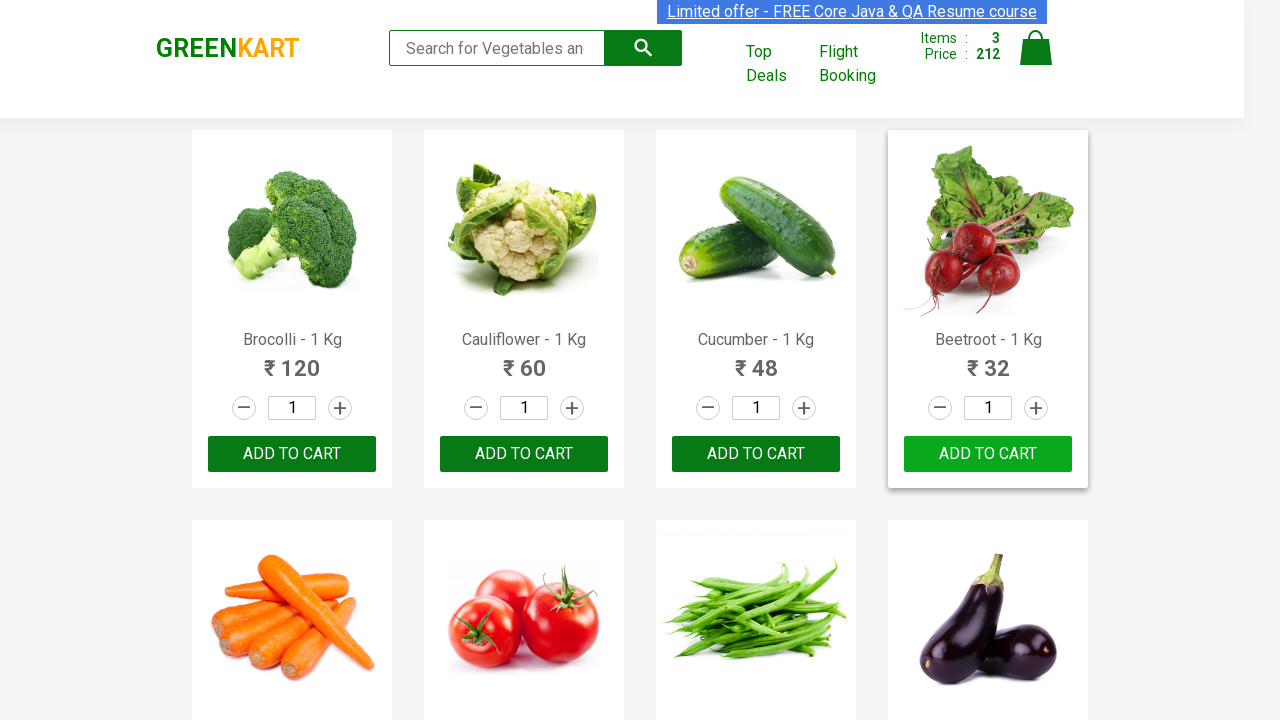